Tests jQuery UI datepicker functionality by selecting a future date using month/year navigation and date selection

Starting URL: https://jqueryui.com/datepicker/

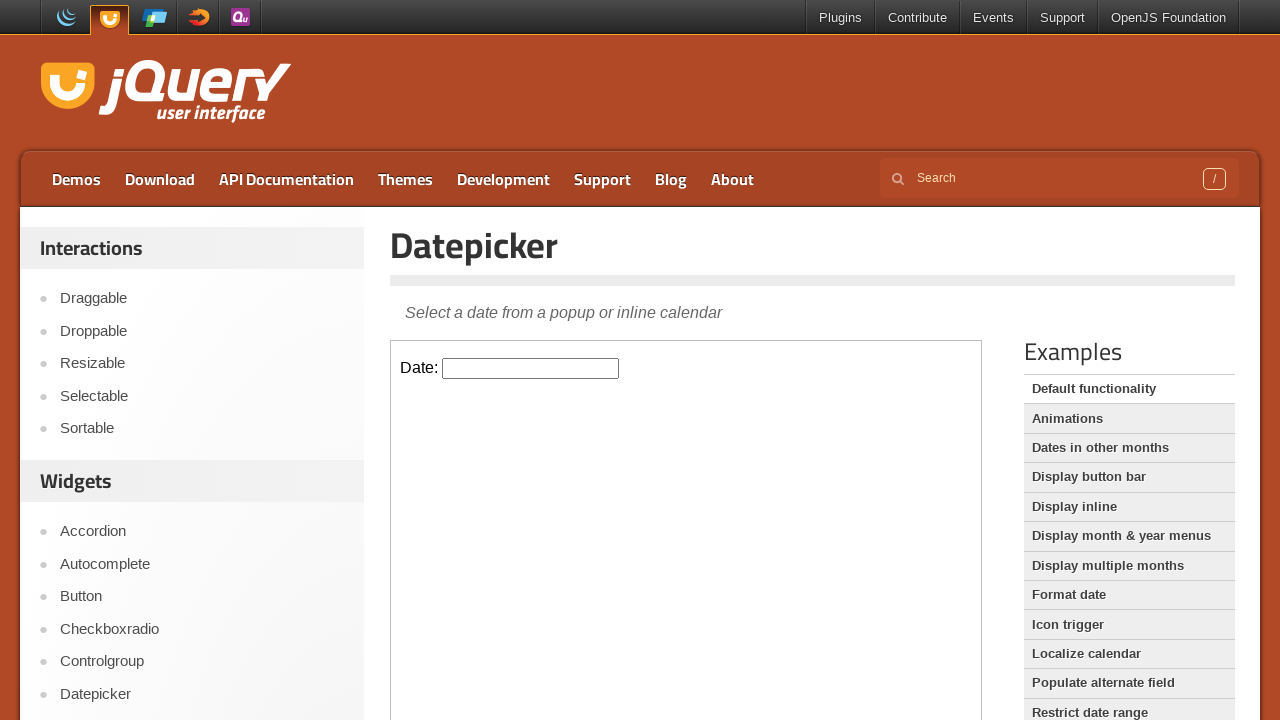

Located iframe containing datepicker
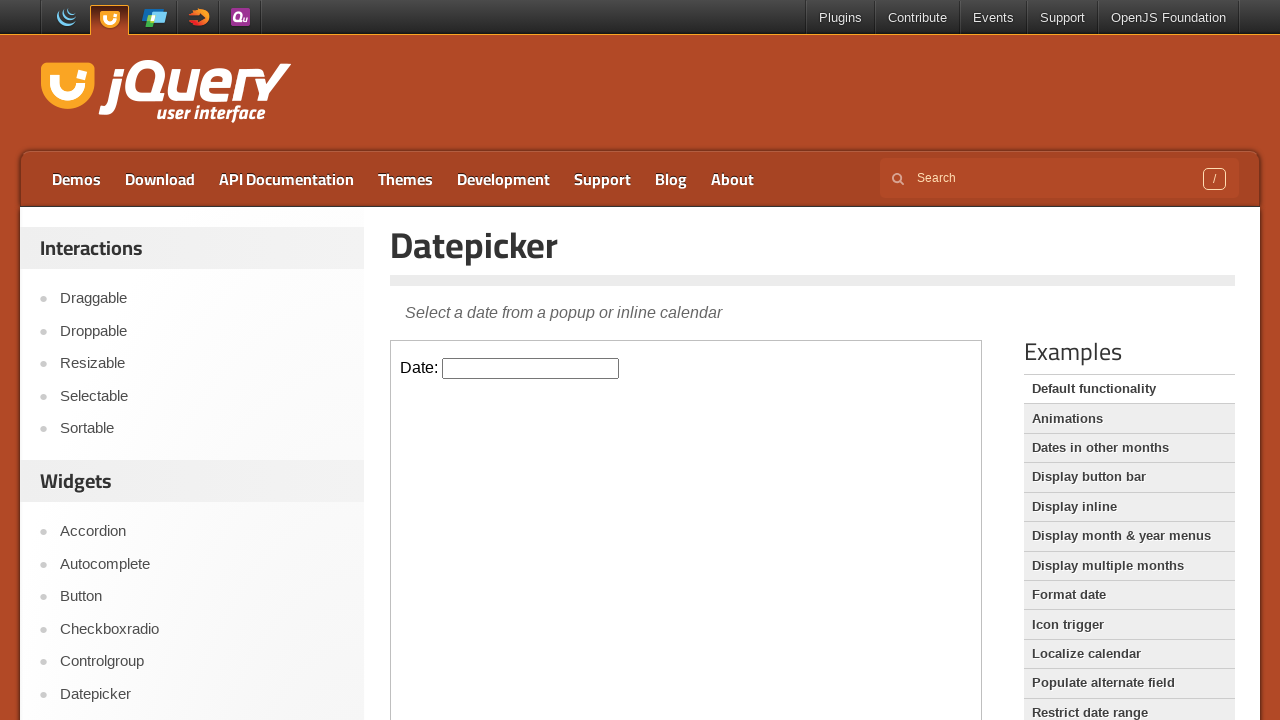

Located datepicker input field
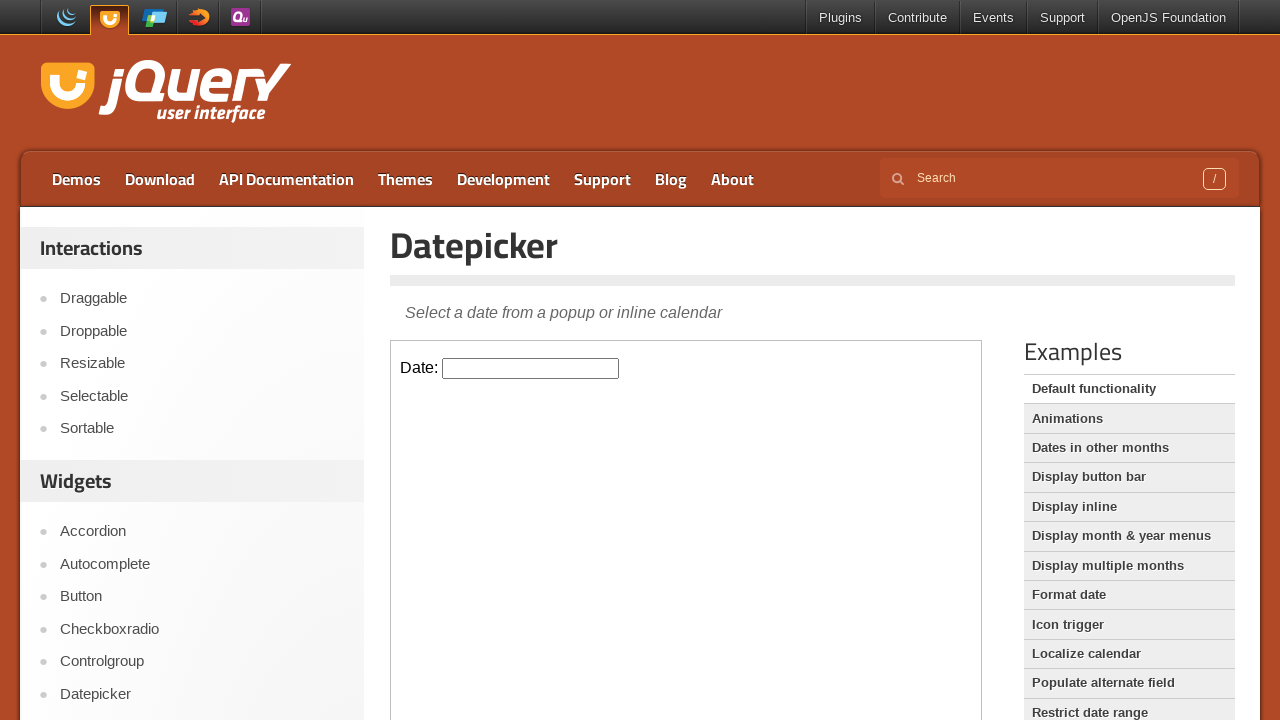

Clicked datepicker input to open date selector at (531, 368) on iframe >> nth=0 >> internal:control=enter-frame >> input#datepicker
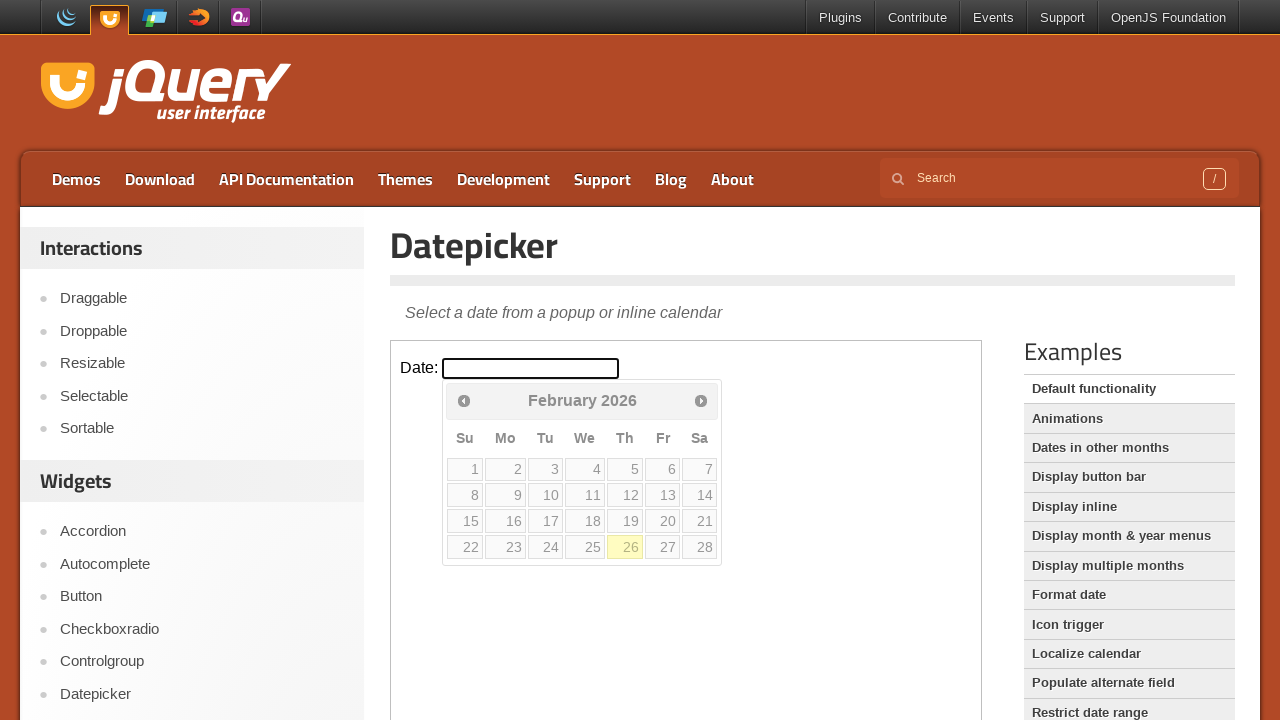

Retrieved current month: February
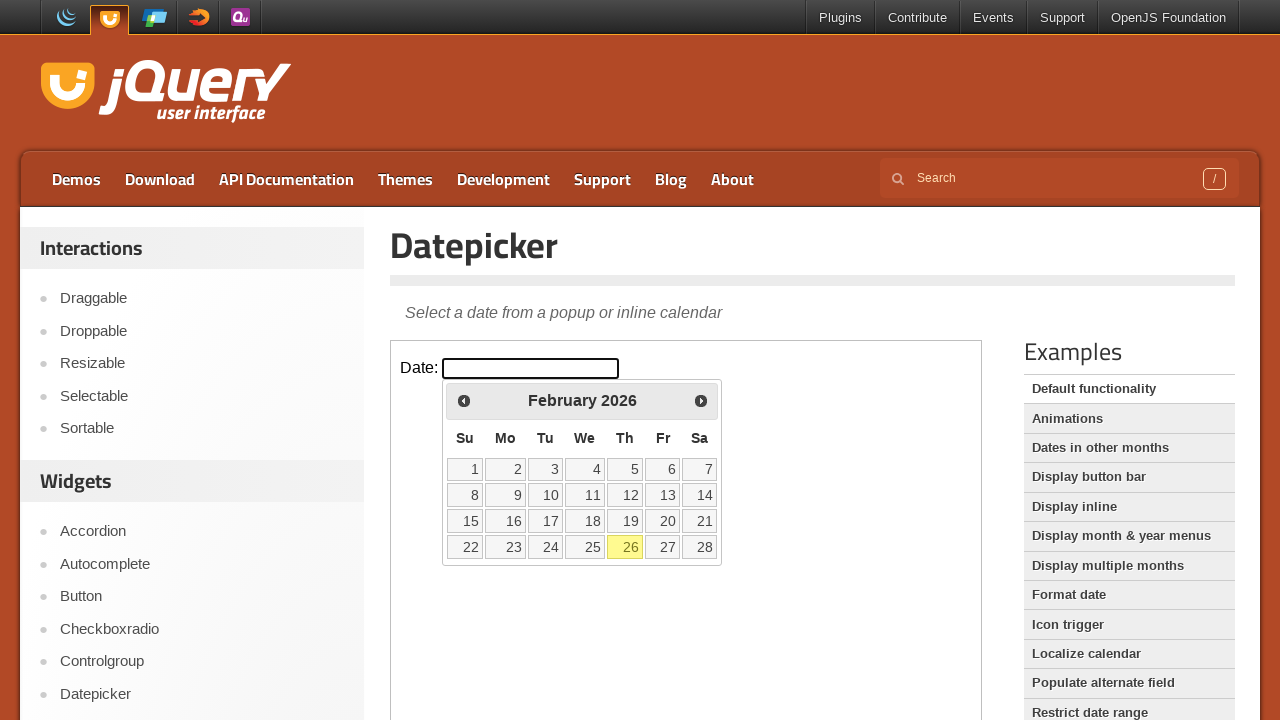

Retrieved current year: 2026
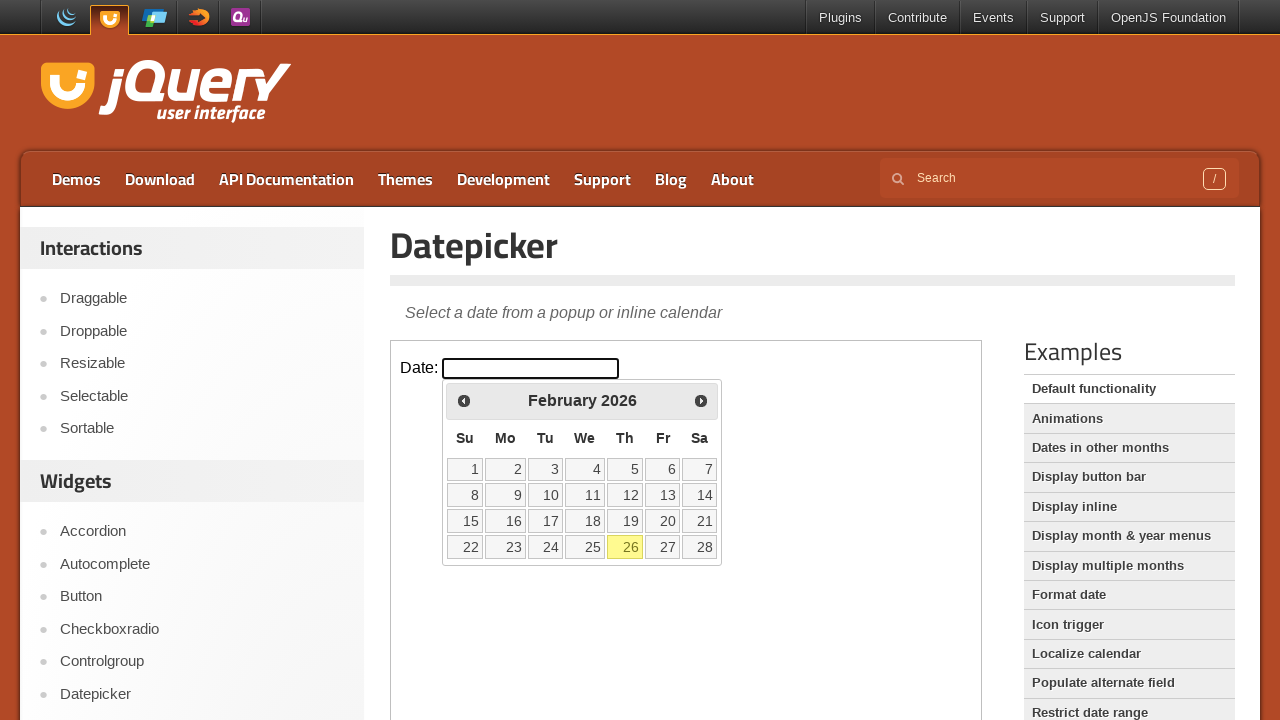

Clicked next month button to navigate forward at (701, 400) on iframe >> nth=0 >> internal:control=enter-frame >> span.ui-icon.ui-icon-circle-t
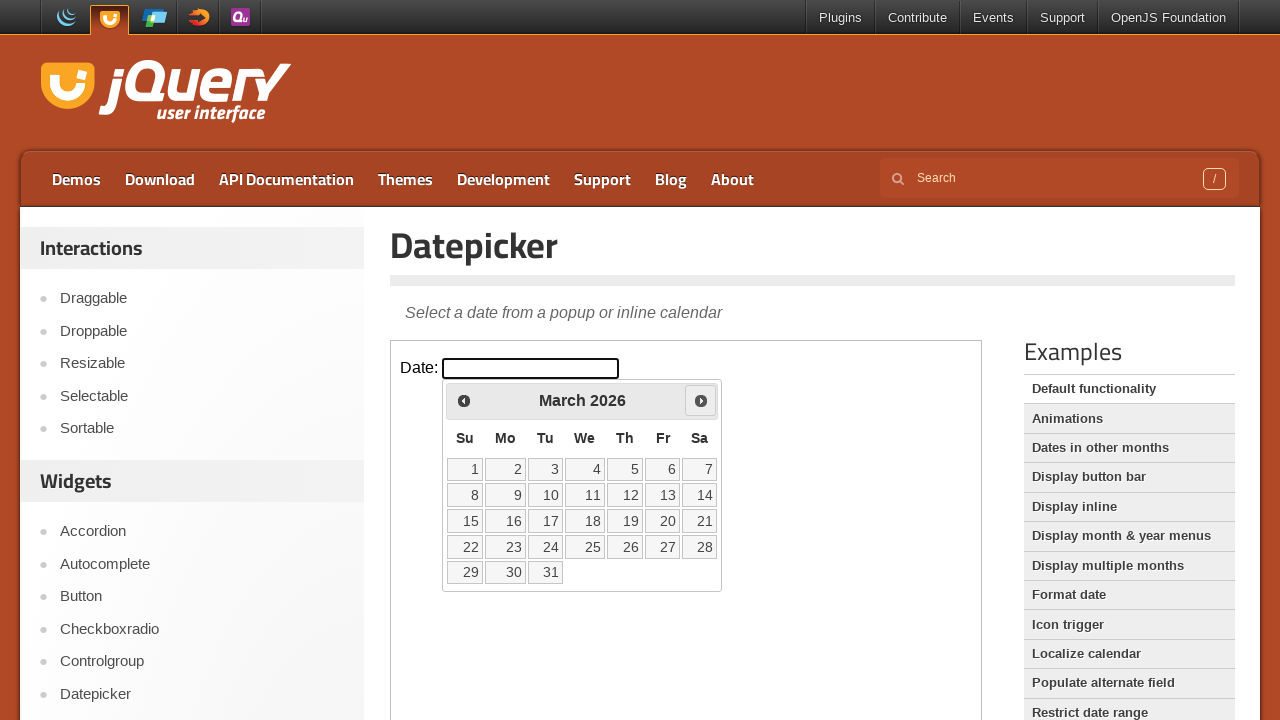

Retrieved current month: March
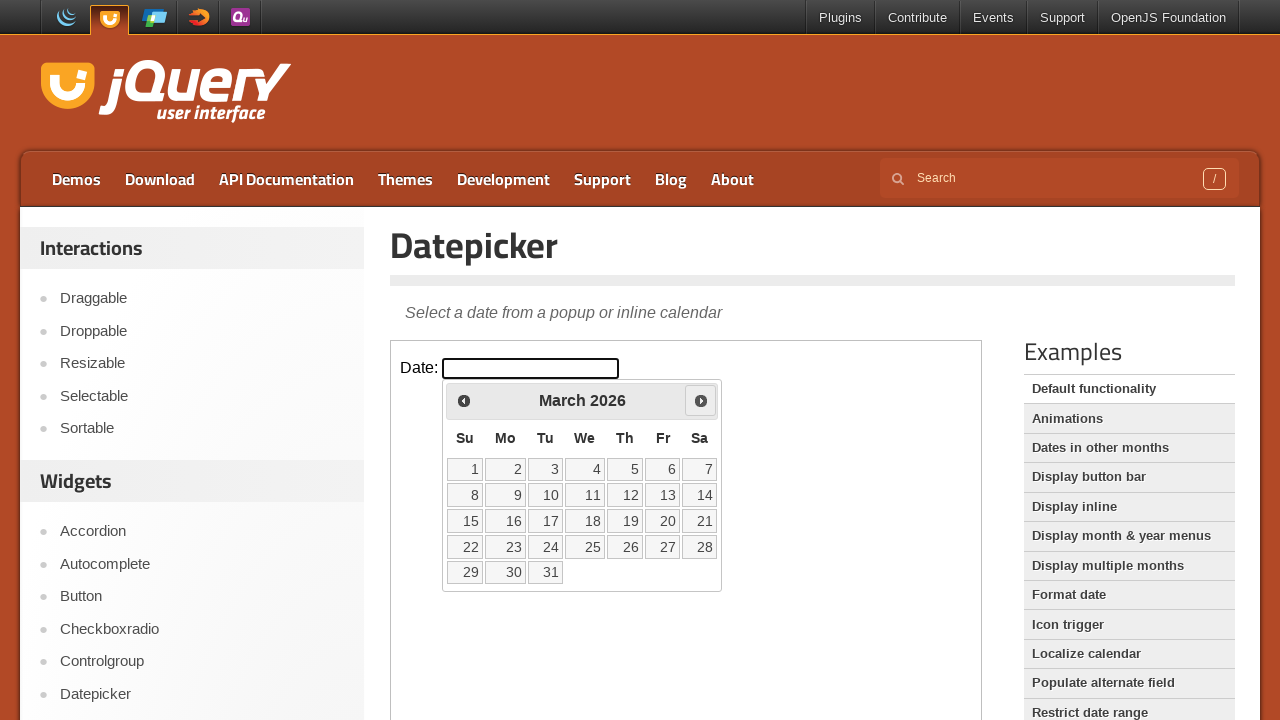

Retrieved current year: 2026
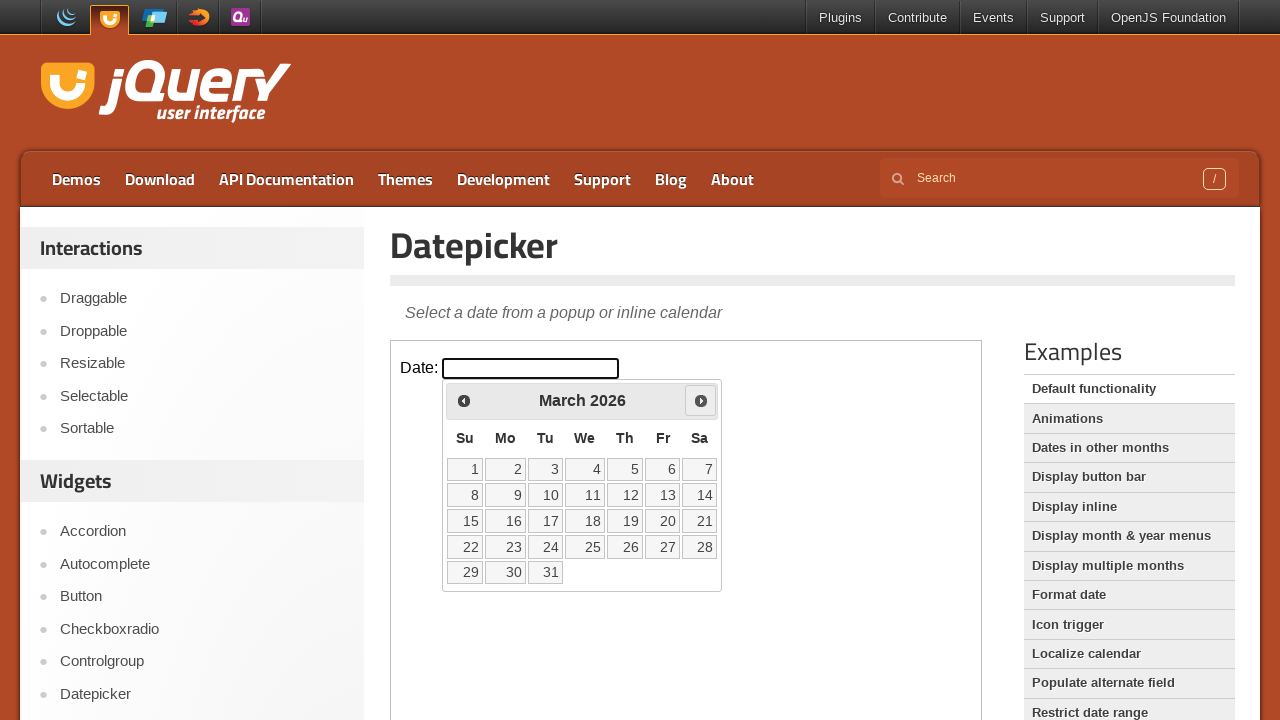

Clicked next month button to navigate forward at (701, 400) on iframe >> nth=0 >> internal:control=enter-frame >> span.ui-icon.ui-icon-circle-t
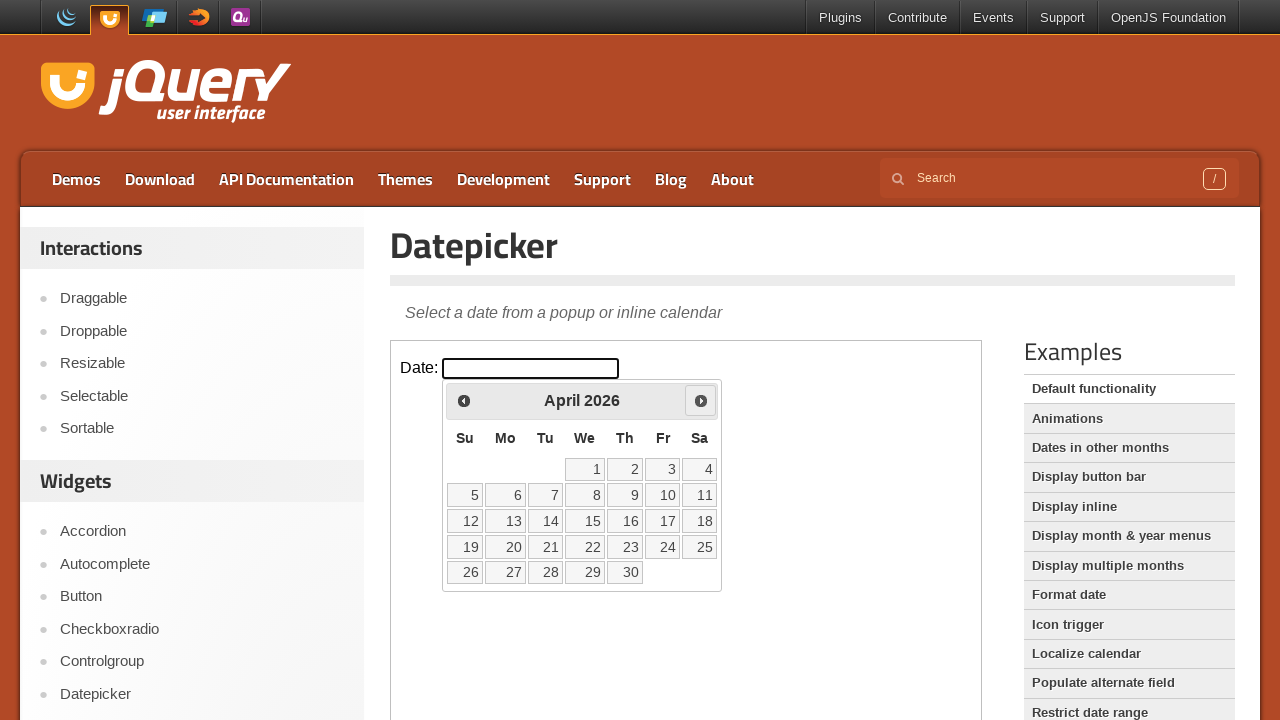

Retrieved current month: April
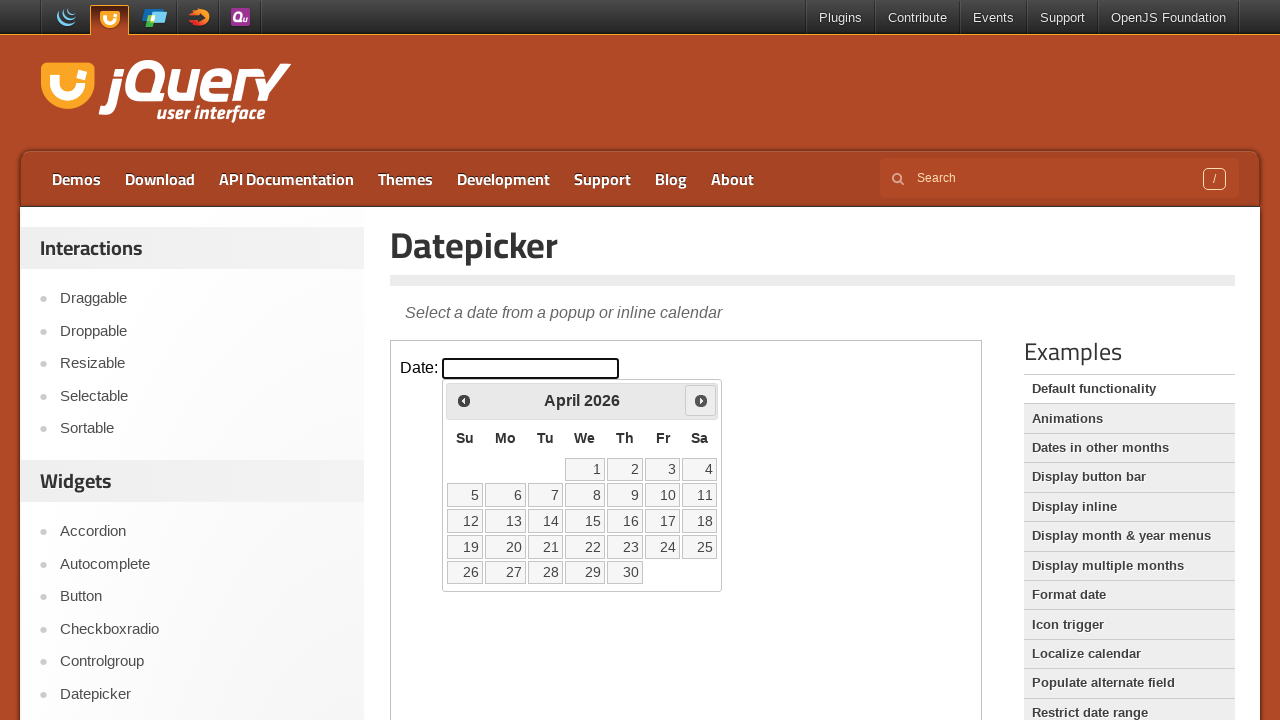

Retrieved current year: 2026
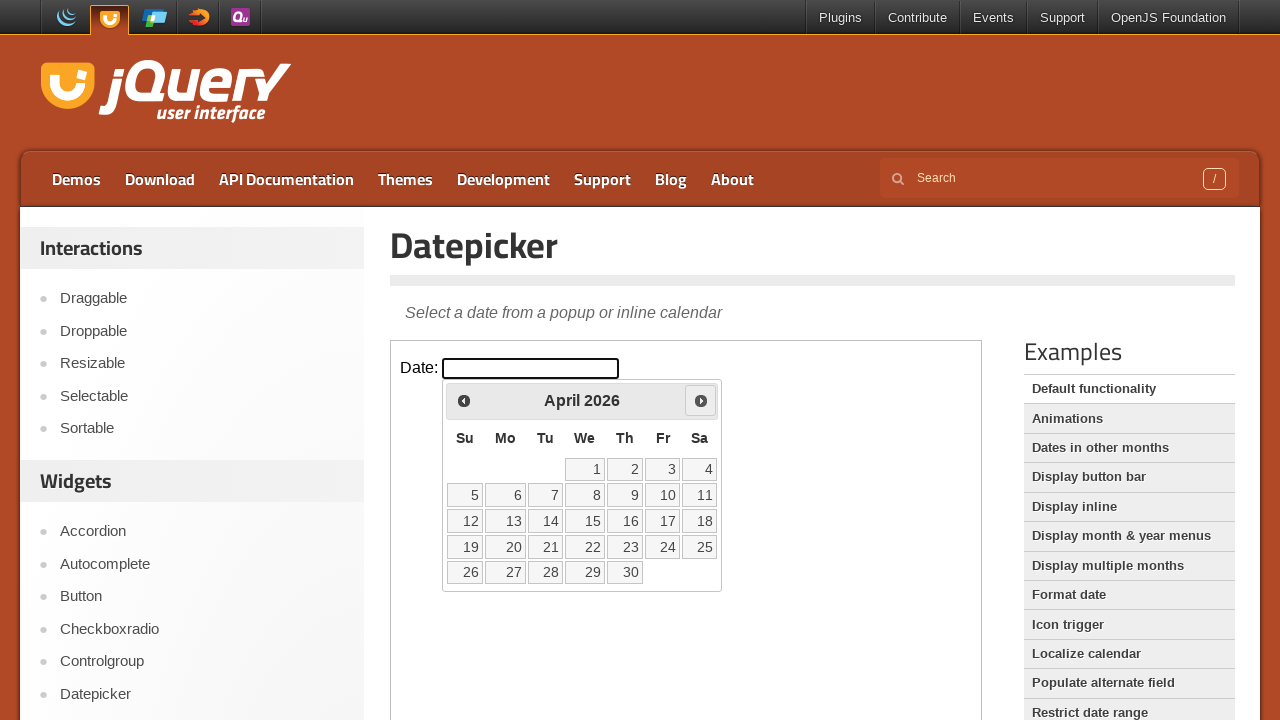

Clicked next month button to navigate forward at (701, 400) on iframe >> nth=0 >> internal:control=enter-frame >> span.ui-icon.ui-icon-circle-t
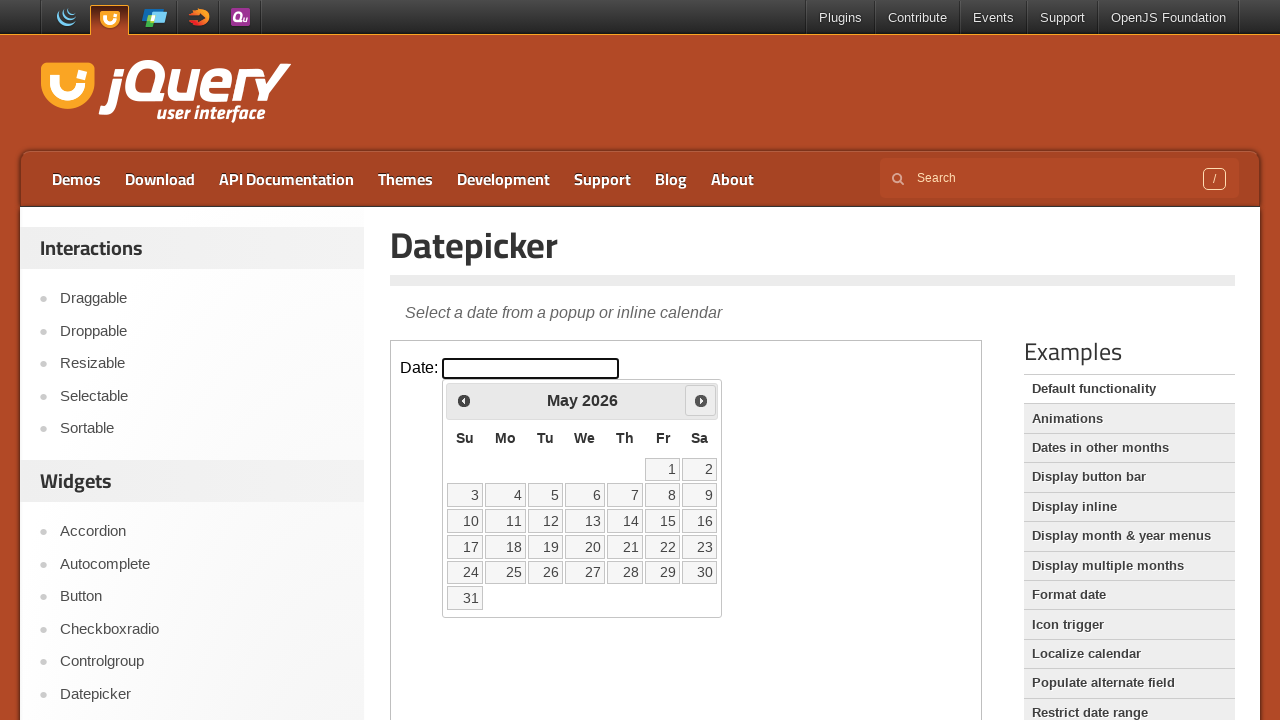

Retrieved current month: May
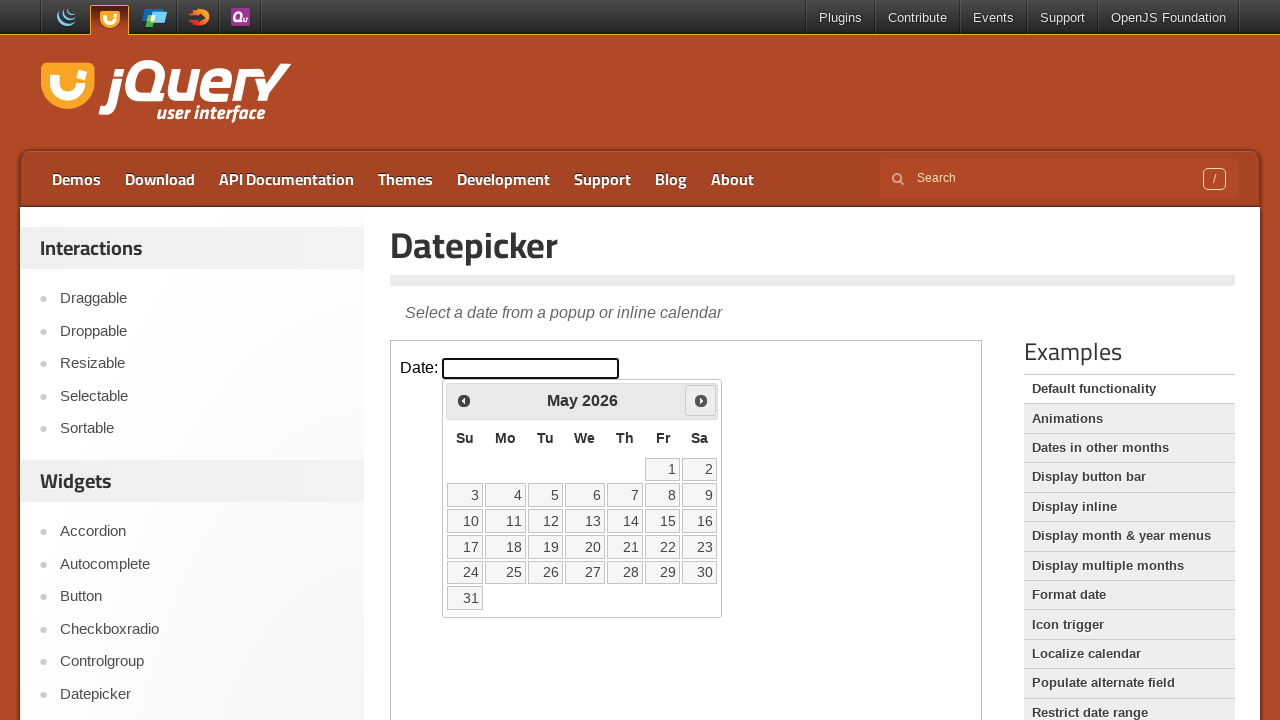

Retrieved current year: 2026
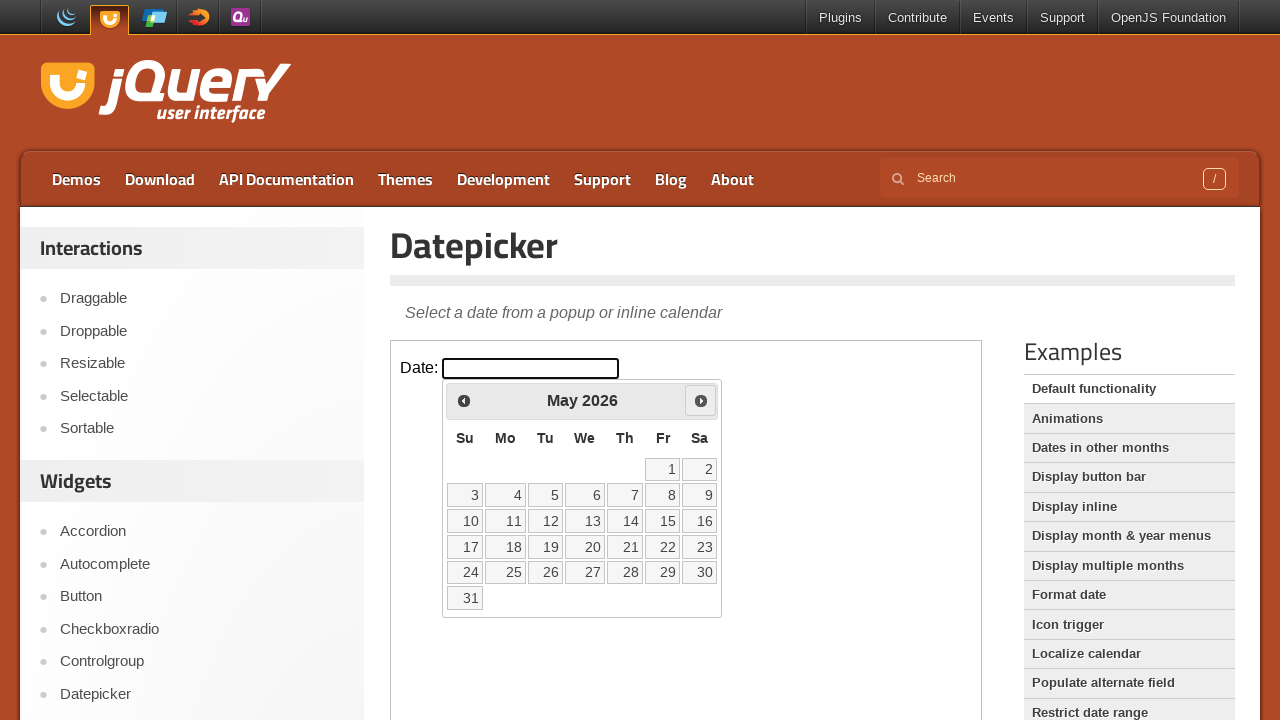

Clicked next month button to navigate forward at (701, 400) on iframe >> nth=0 >> internal:control=enter-frame >> span.ui-icon.ui-icon-circle-t
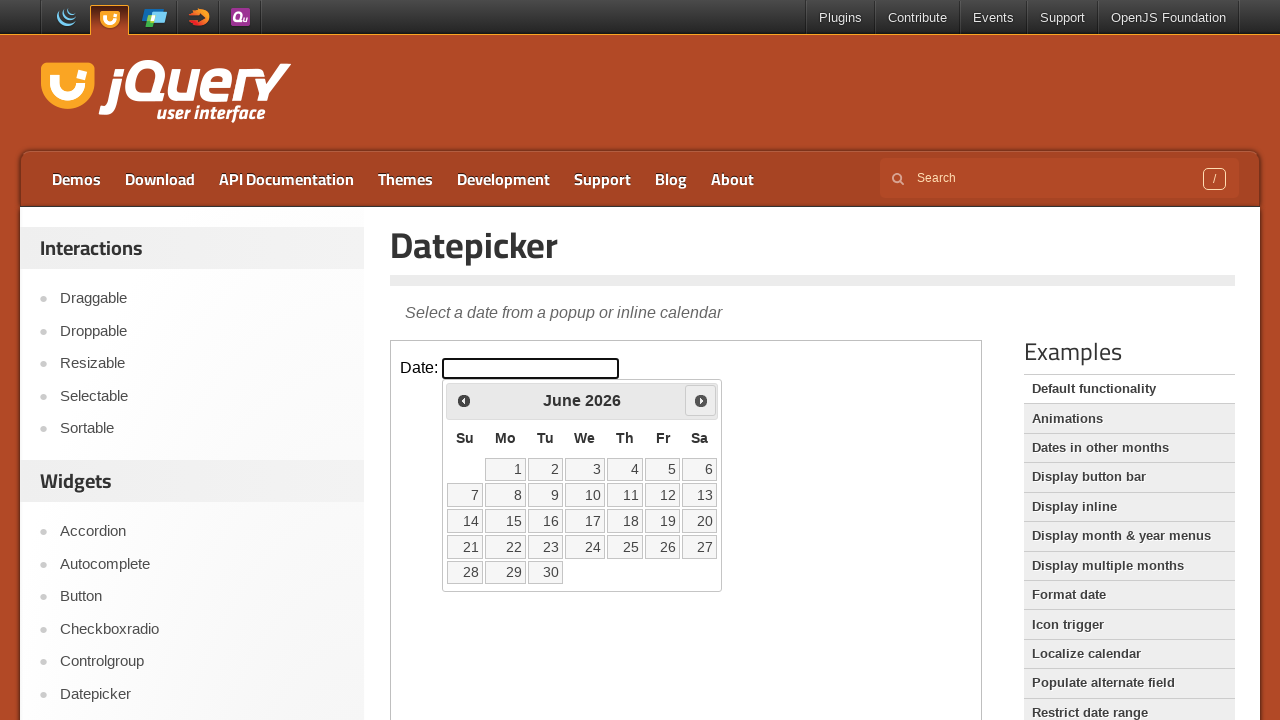

Retrieved current month: June
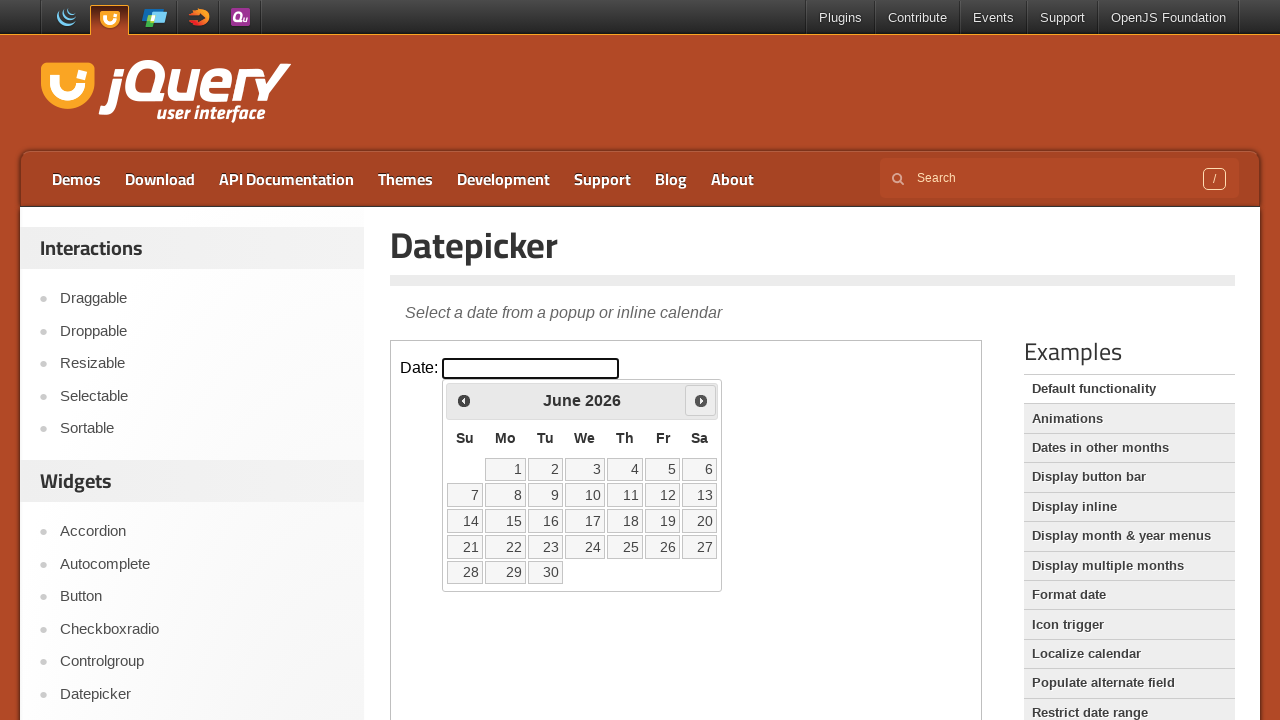

Retrieved current year: 2026
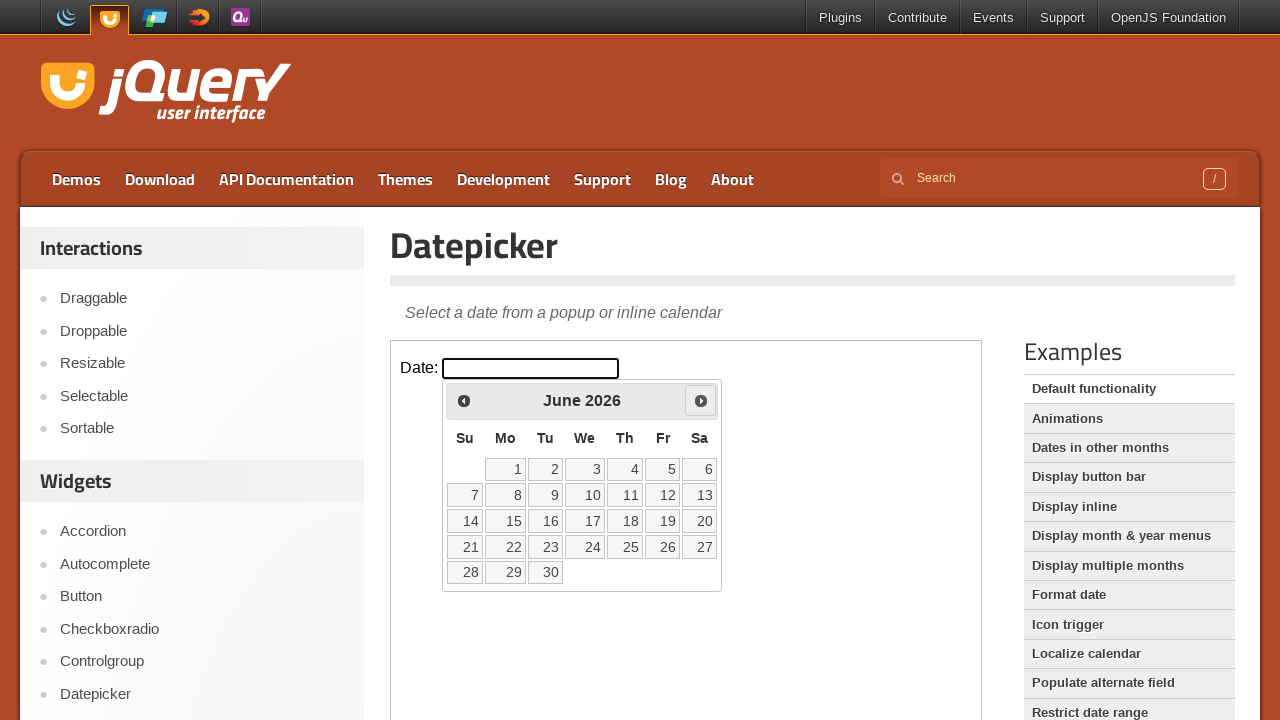

Clicked next month button to navigate forward at (701, 400) on iframe >> nth=0 >> internal:control=enter-frame >> span.ui-icon.ui-icon-circle-t
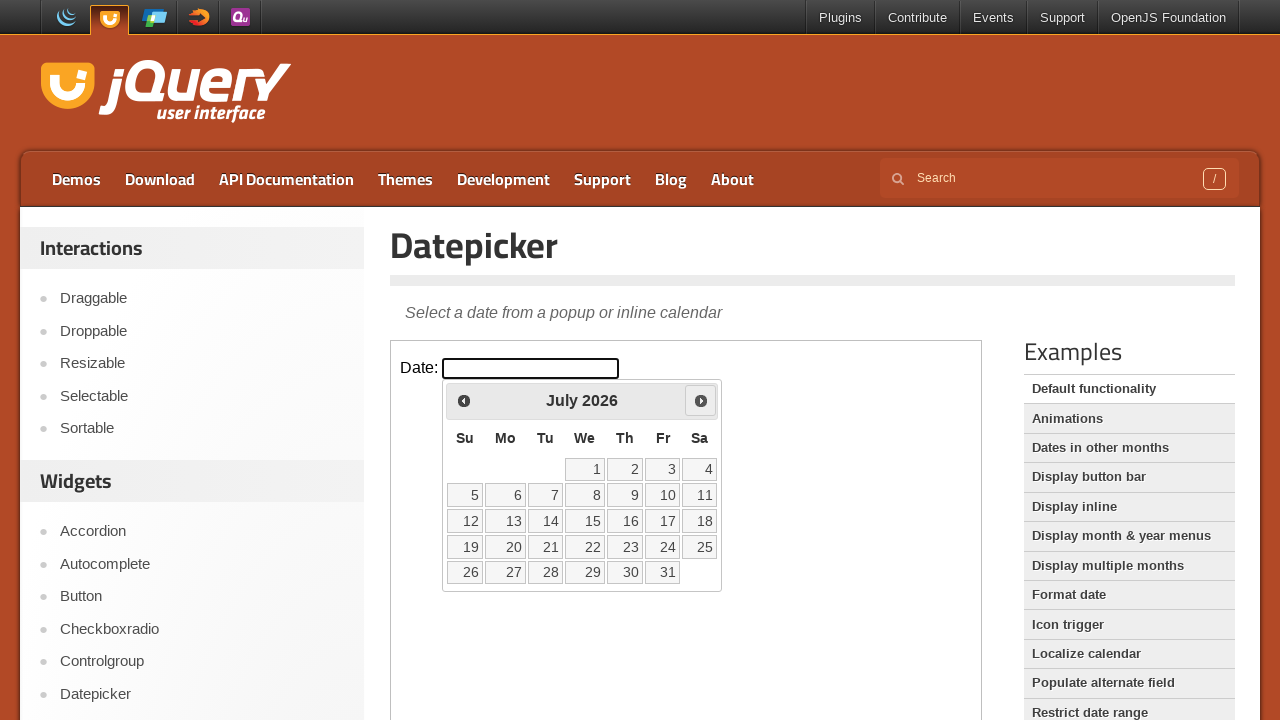

Retrieved current month: July
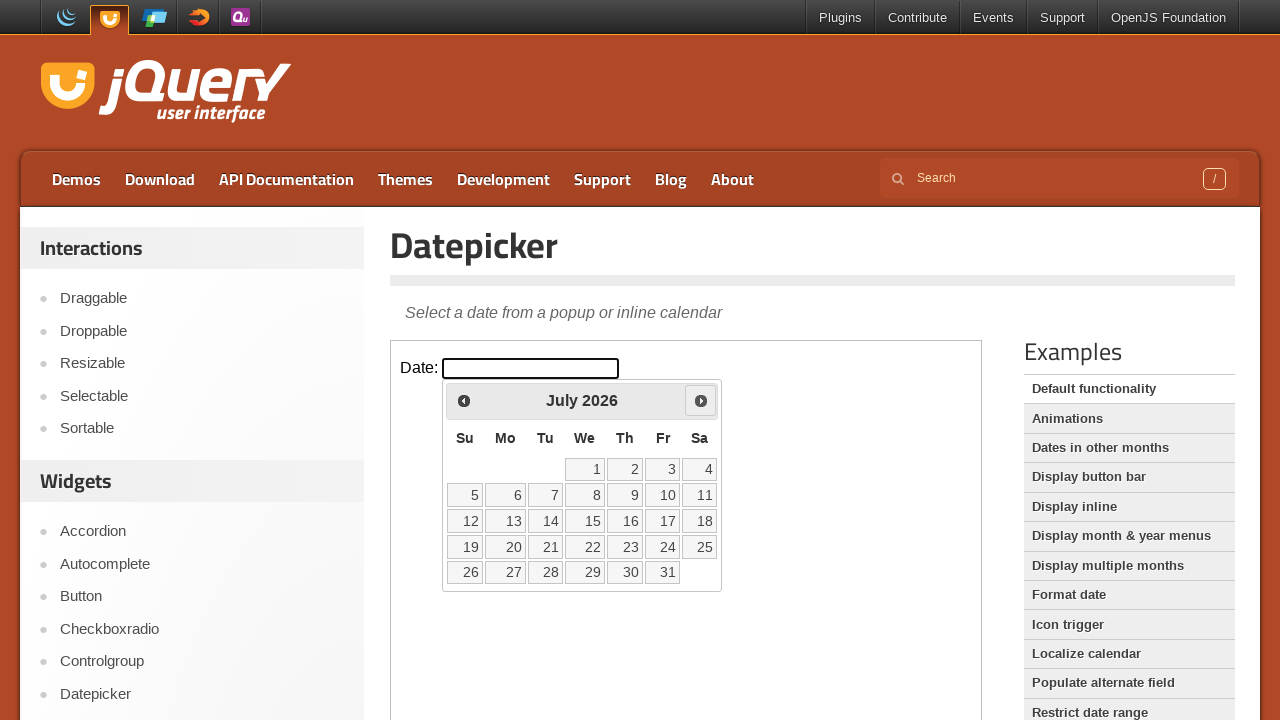

Retrieved current year: 2026
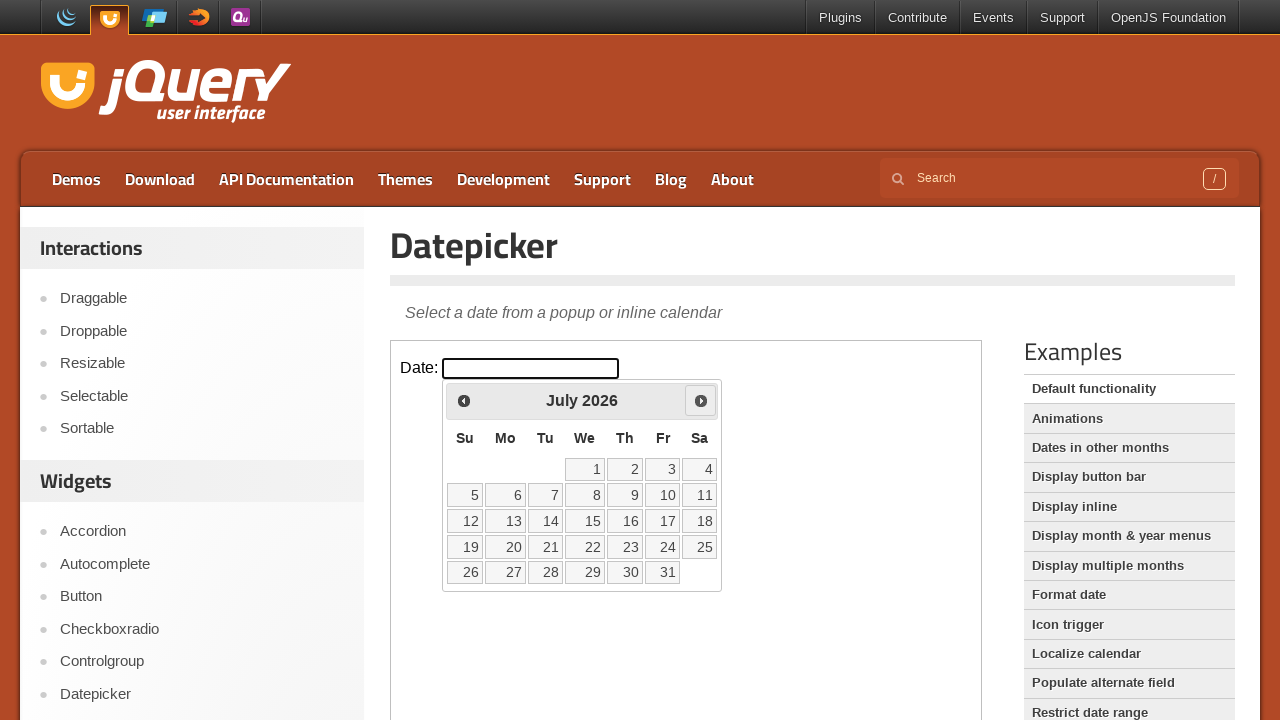

Clicked next month button to navigate forward at (701, 400) on iframe >> nth=0 >> internal:control=enter-frame >> span.ui-icon.ui-icon-circle-t
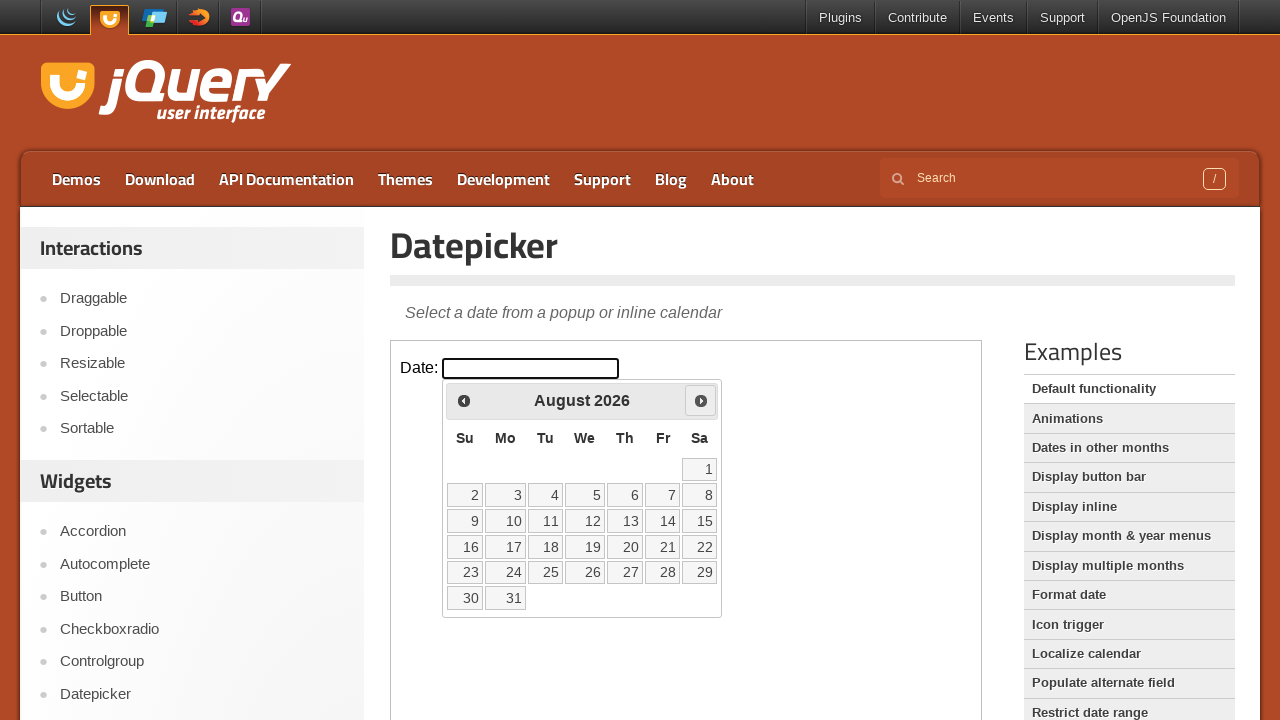

Retrieved current month: August
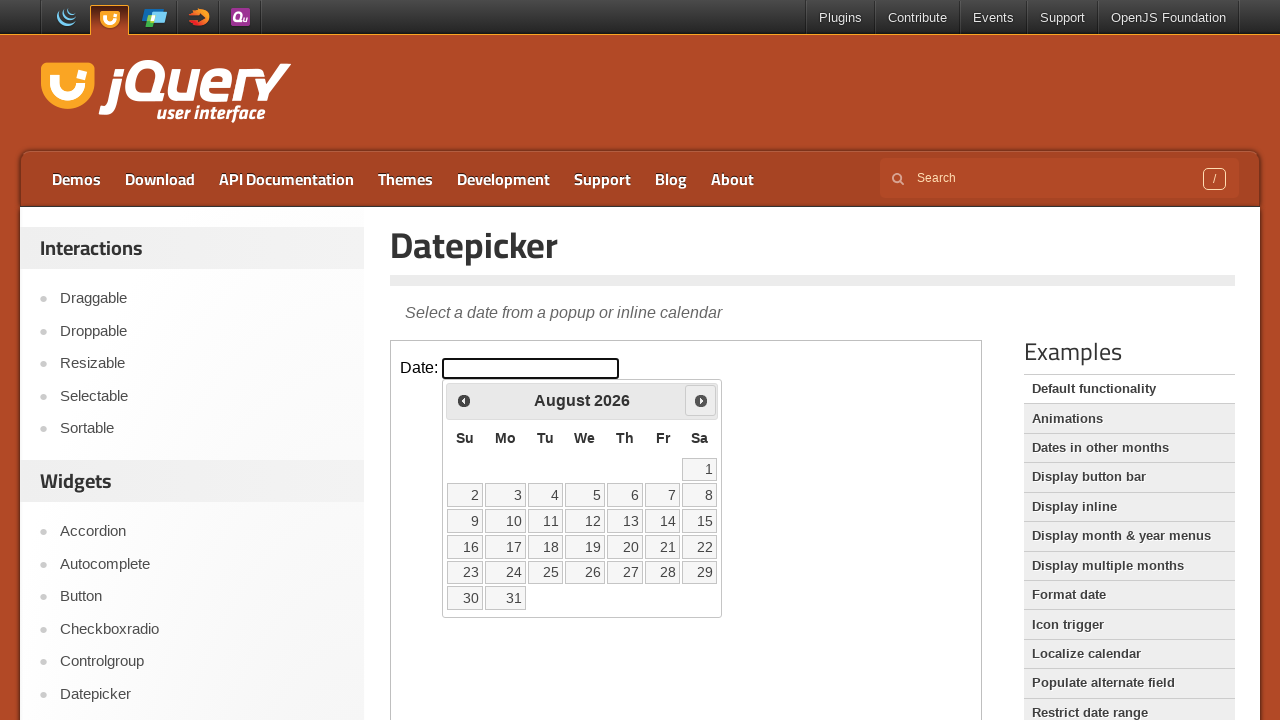

Retrieved current year: 2026
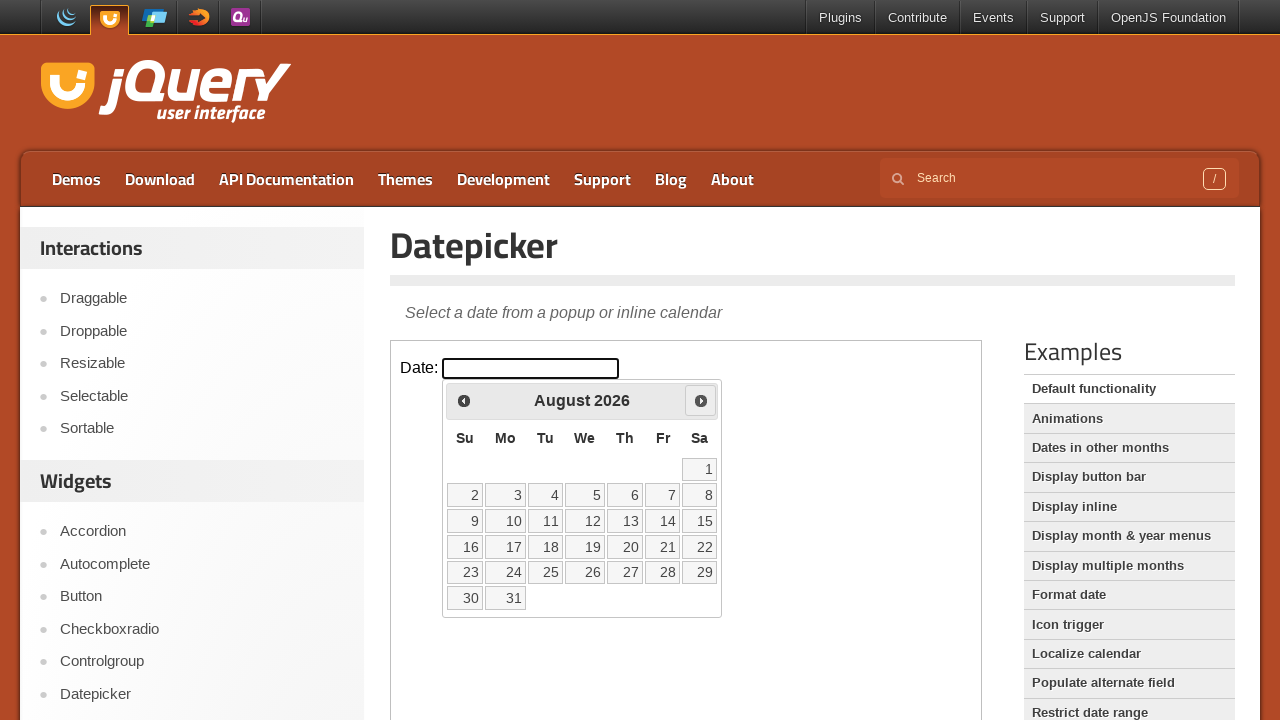

Clicked next month button to navigate forward at (701, 400) on iframe >> nth=0 >> internal:control=enter-frame >> span.ui-icon.ui-icon-circle-t
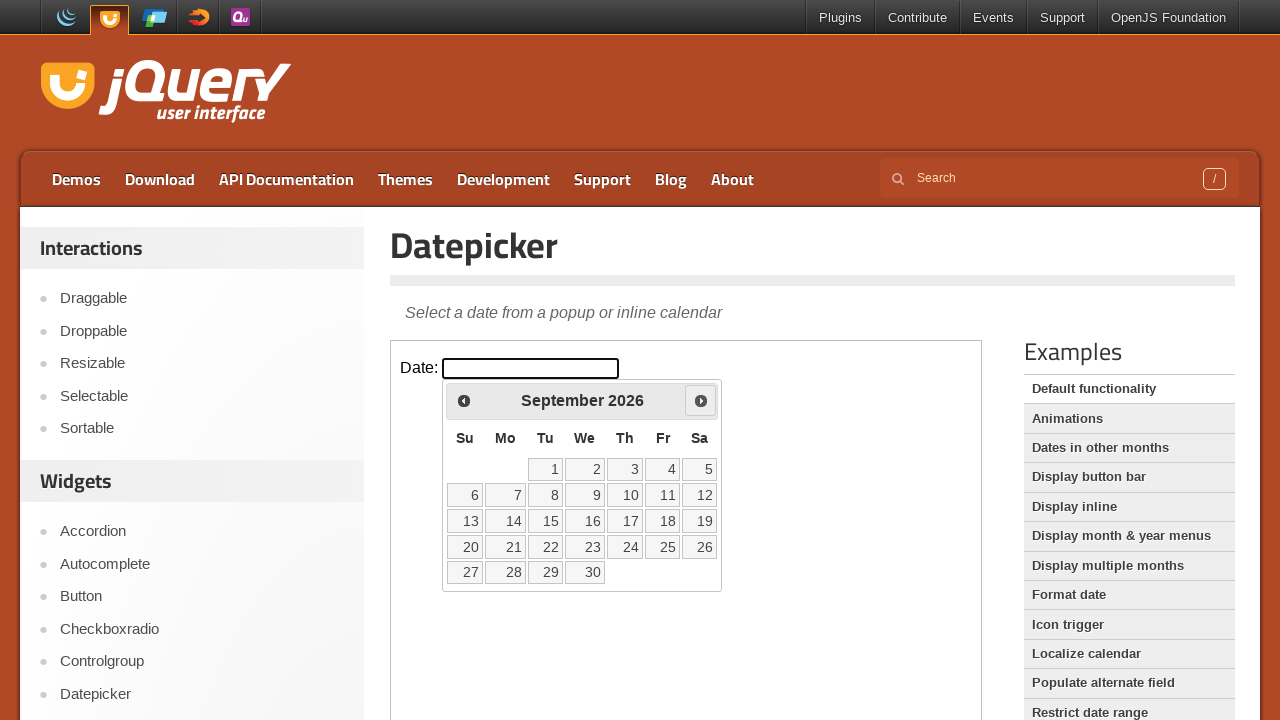

Retrieved current month: September
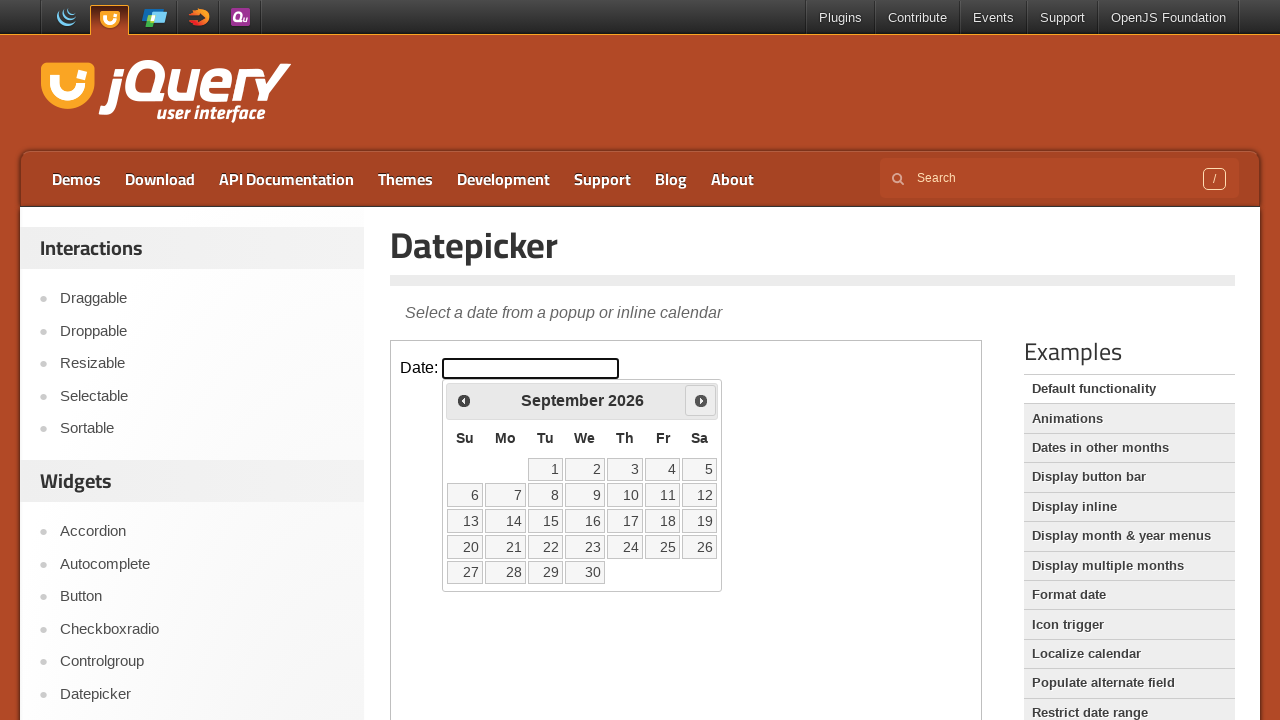

Retrieved current year: 2026
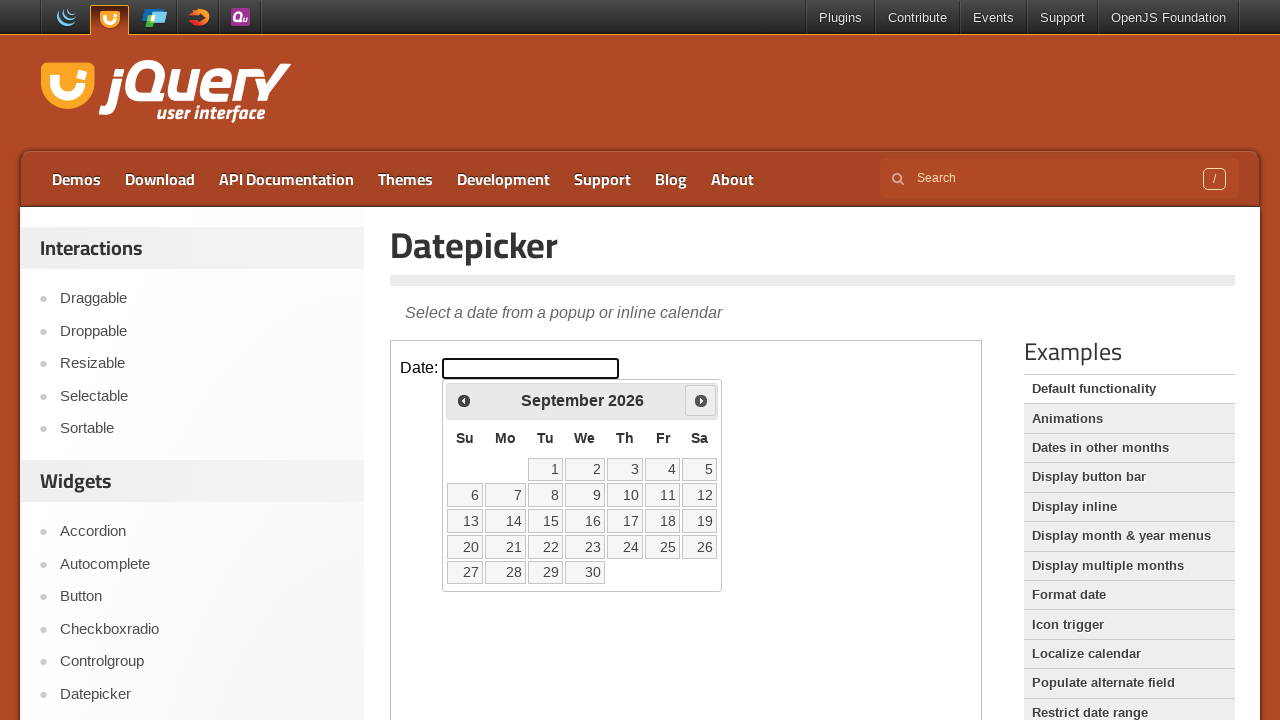

Clicked next month button to navigate forward at (701, 400) on iframe >> nth=0 >> internal:control=enter-frame >> span.ui-icon.ui-icon-circle-t
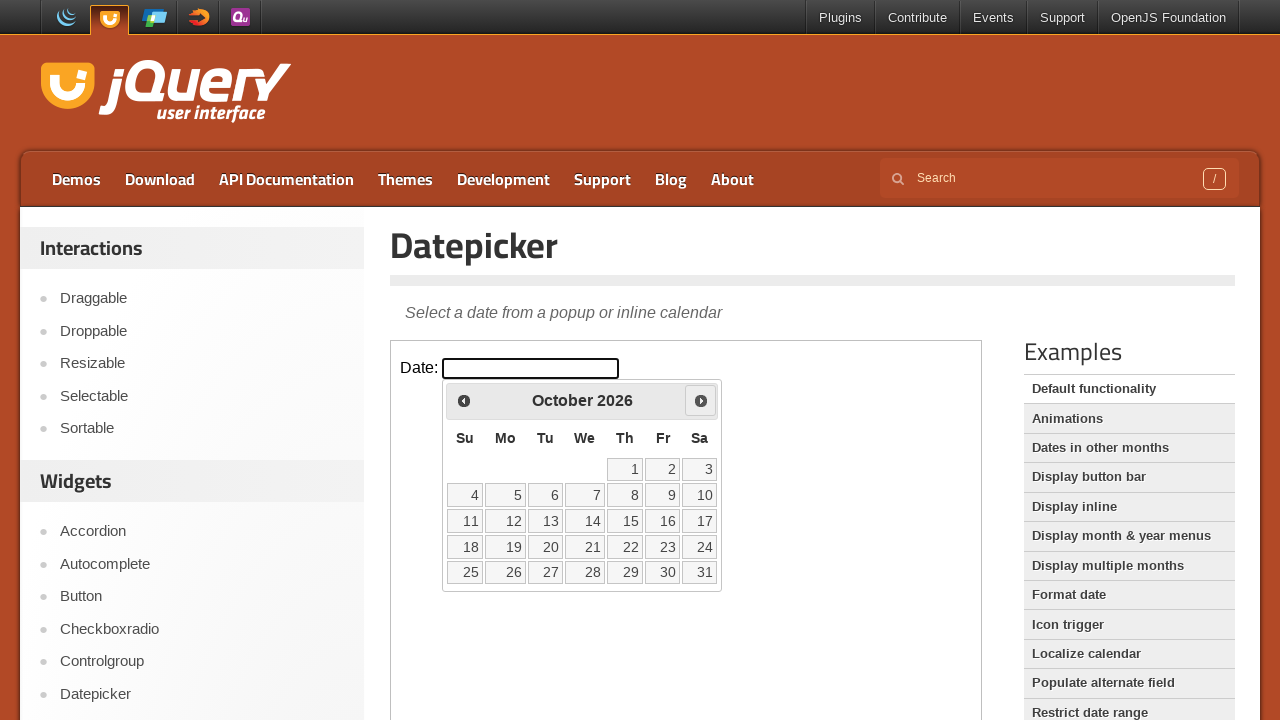

Retrieved current month: October
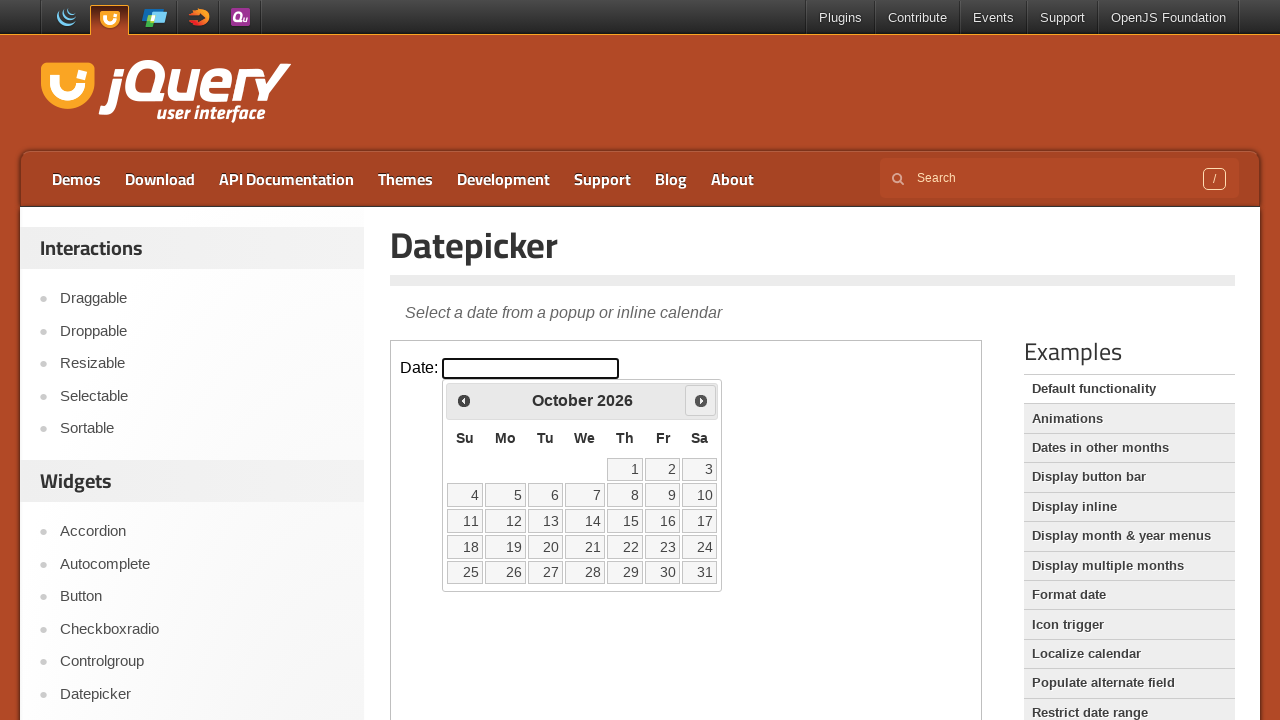

Retrieved current year: 2026
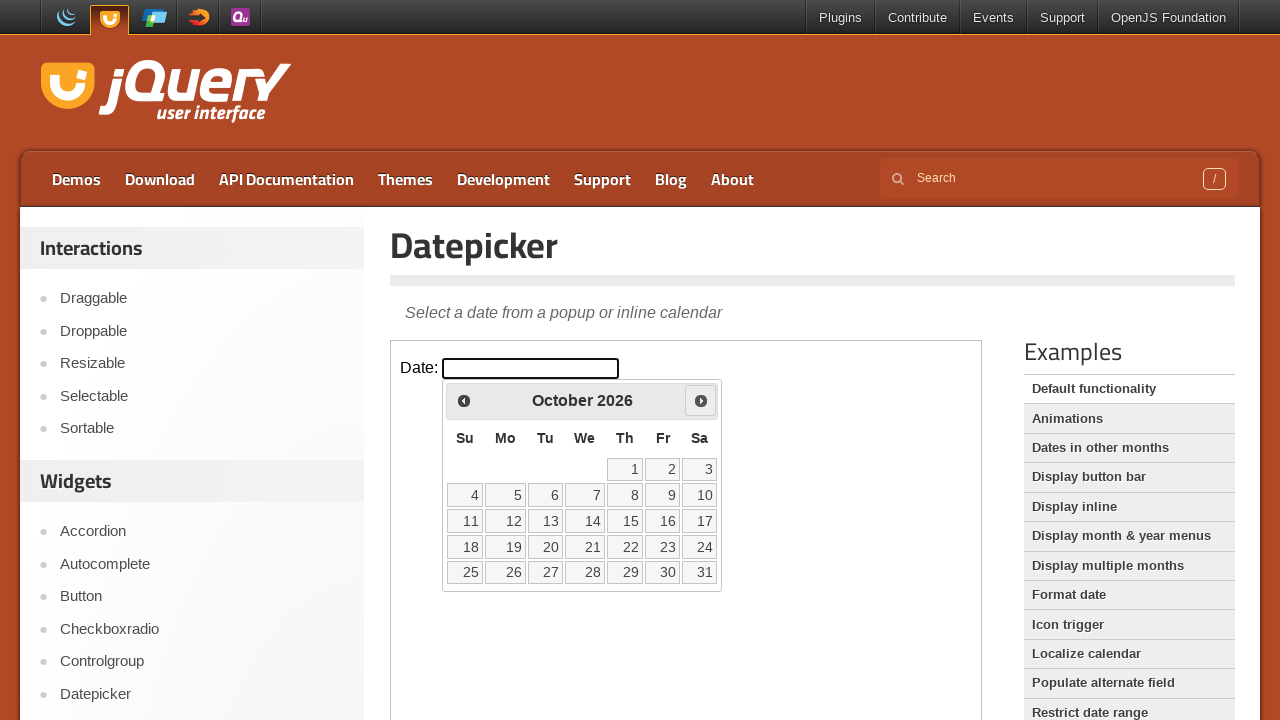

Clicked next month button to navigate forward at (701, 400) on iframe >> nth=0 >> internal:control=enter-frame >> span.ui-icon.ui-icon-circle-t
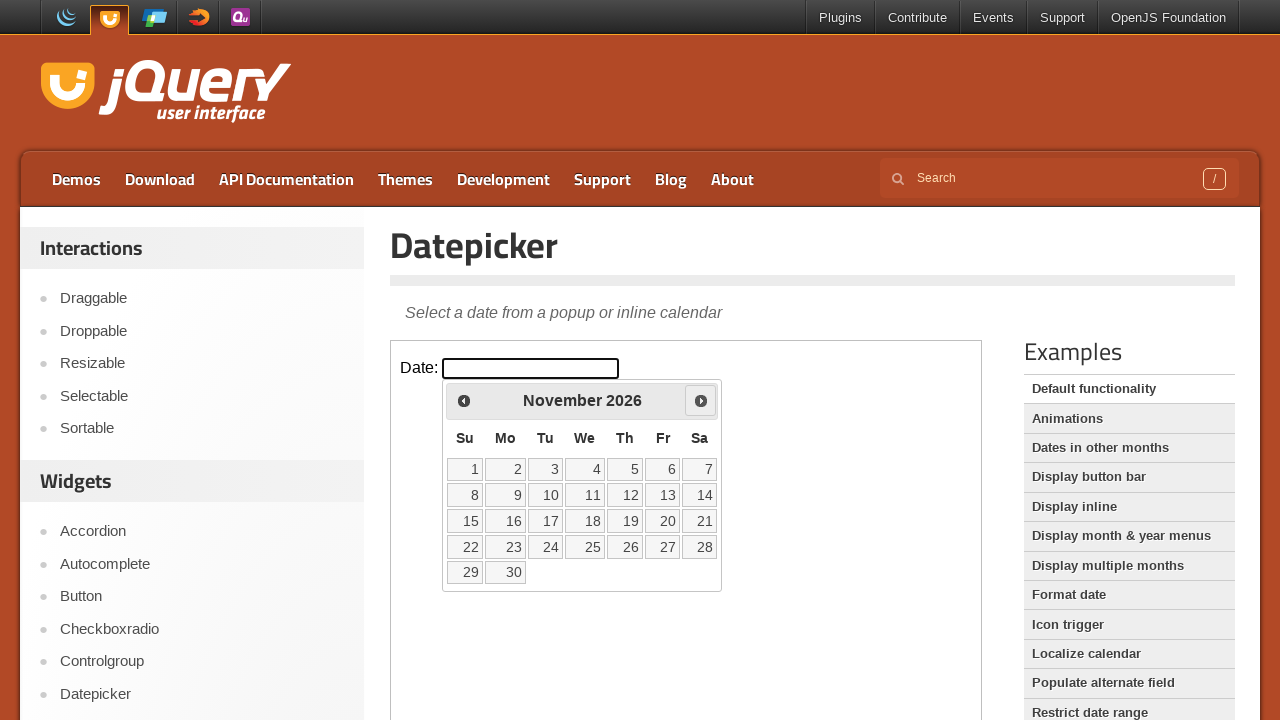

Retrieved current month: November
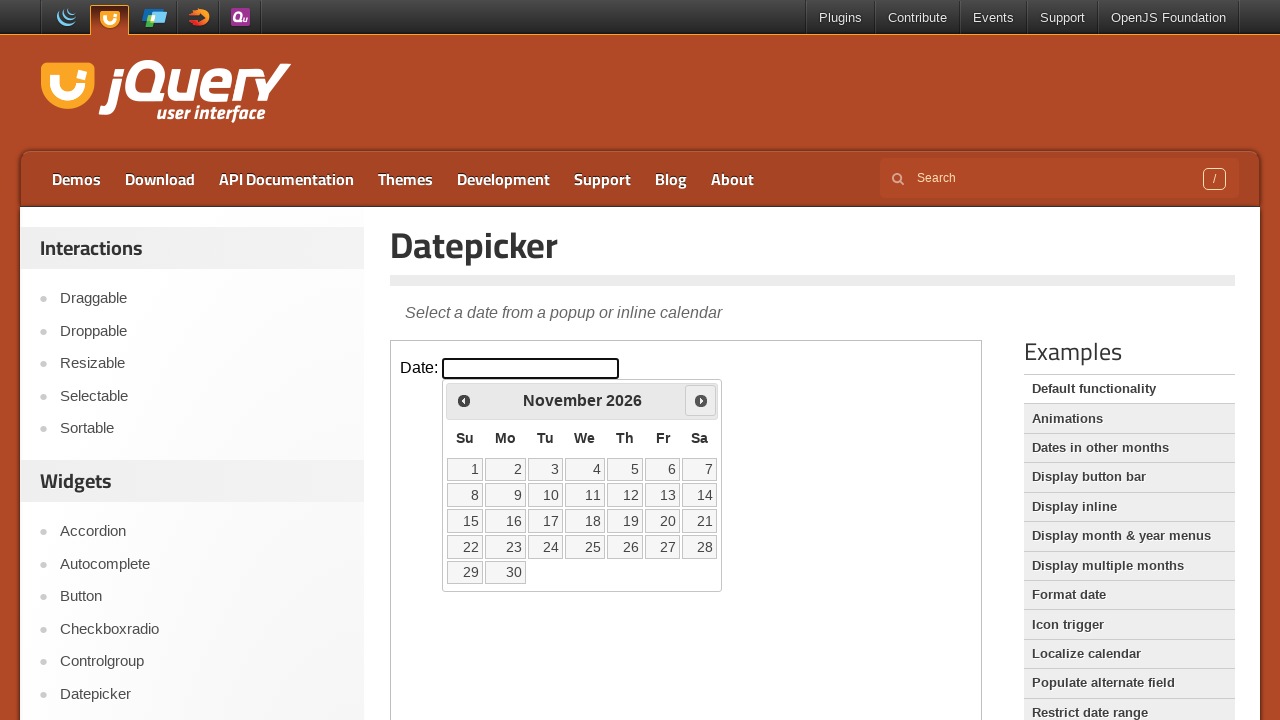

Retrieved current year: 2026
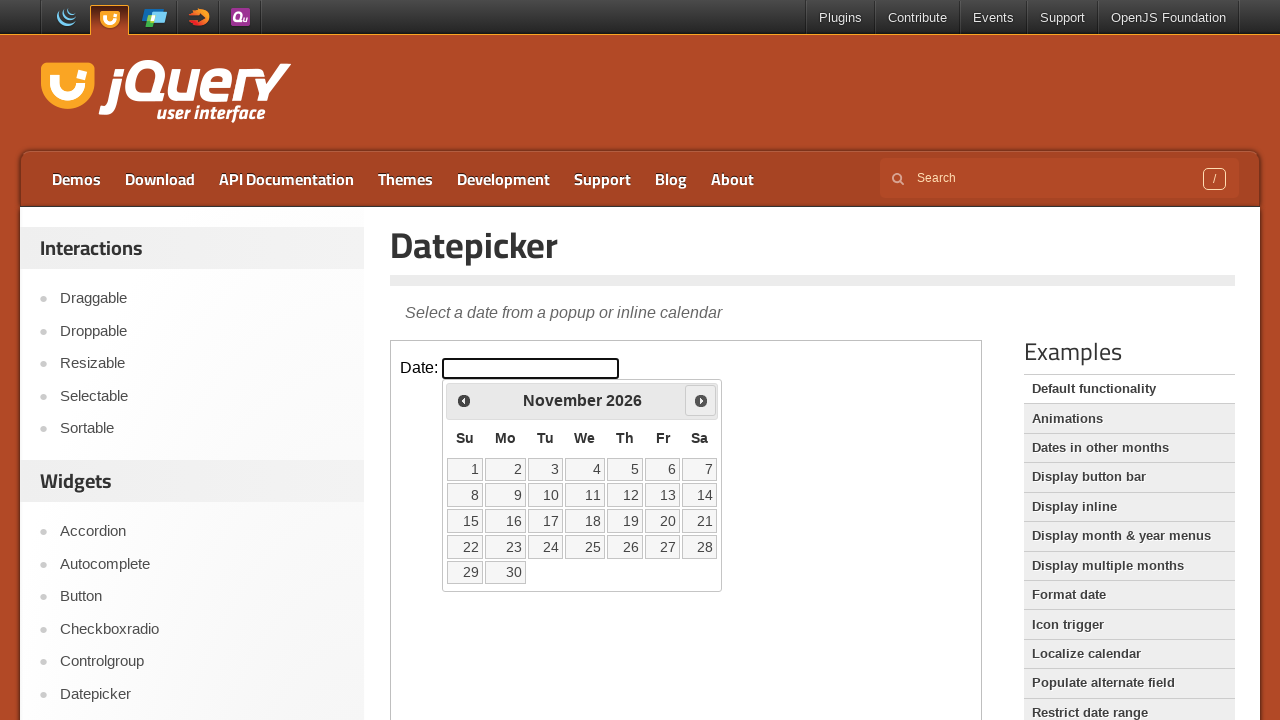

Clicked next month button to navigate forward at (701, 400) on iframe >> nth=0 >> internal:control=enter-frame >> span.ui-icon.ui-icon-circle-t
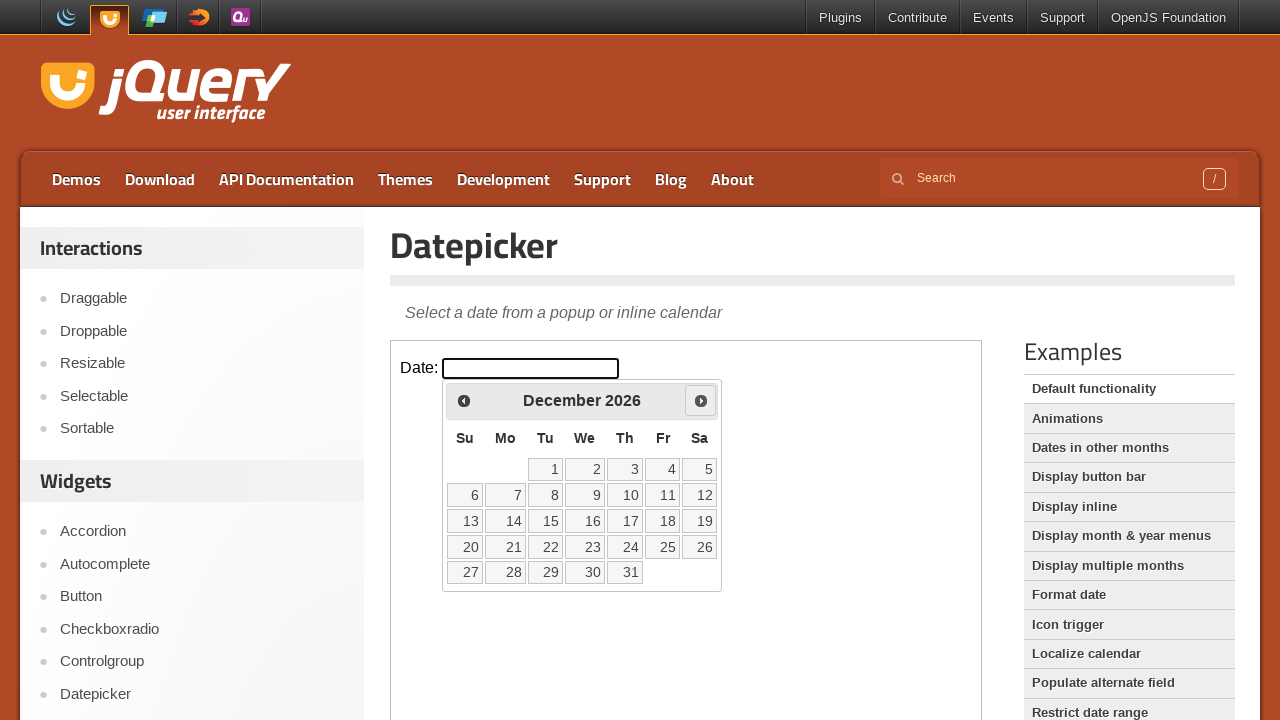

Retrieved current month: December
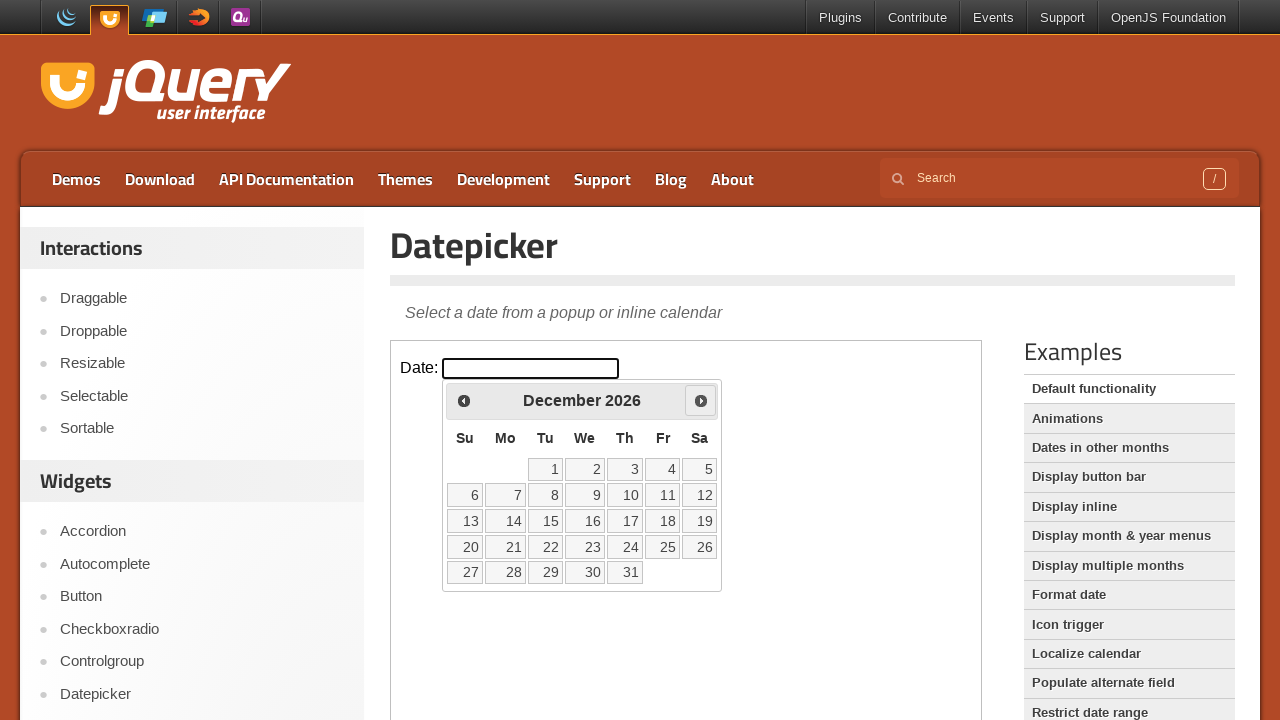

Retrieved current year: 2026
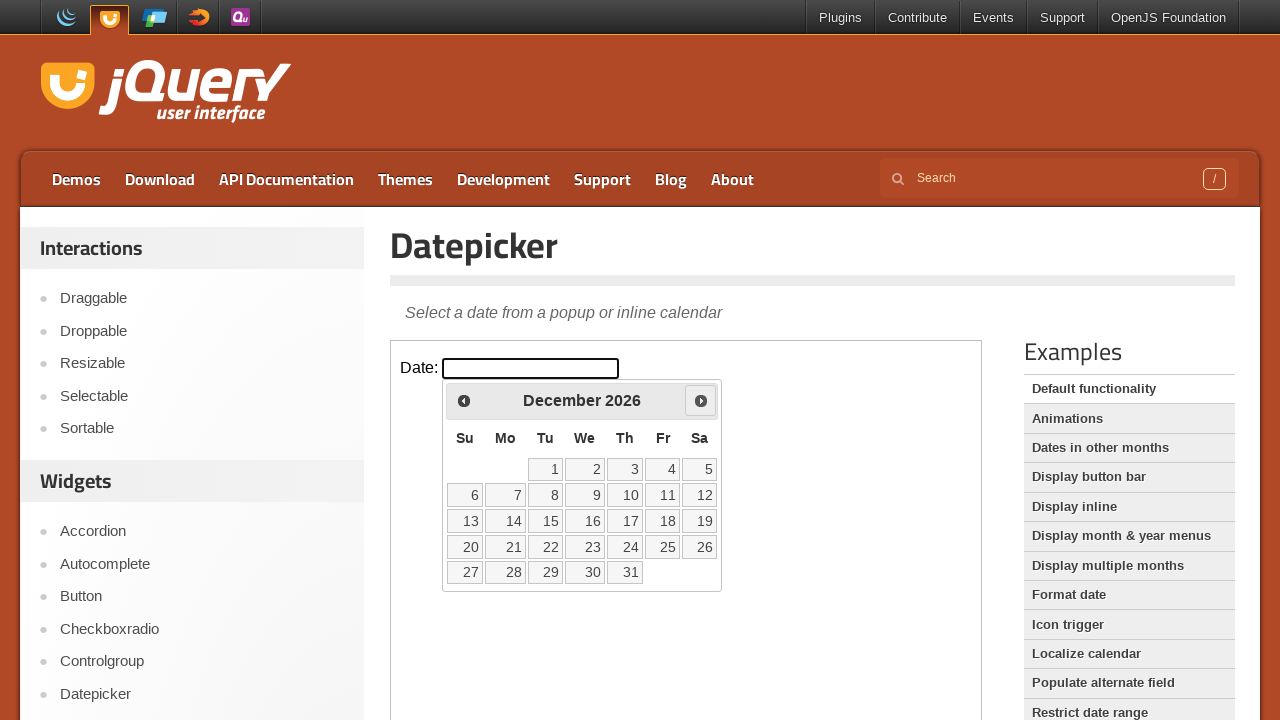

Clicked next month button to navigate forward at (701, 400) on iframe >> nth=0 >> internal:control=enter-frame >> span.ui-icon.ui-icon-circle-t
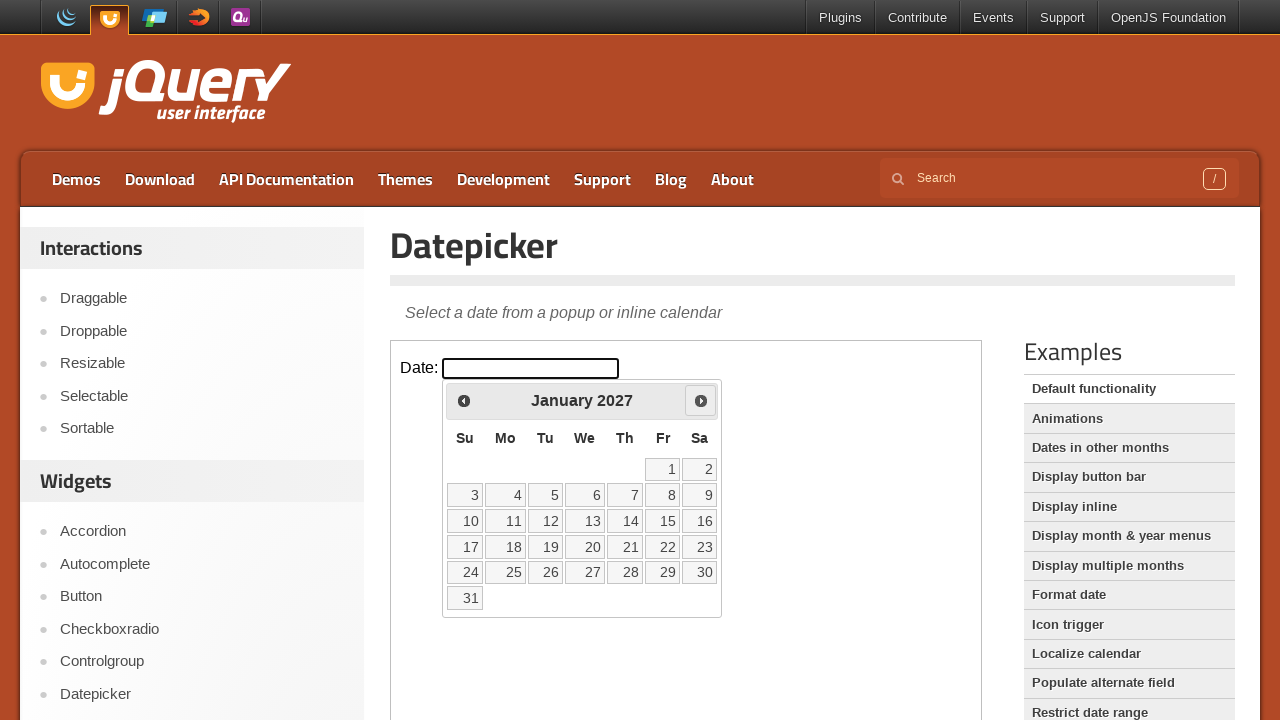

Retrieved current month: January
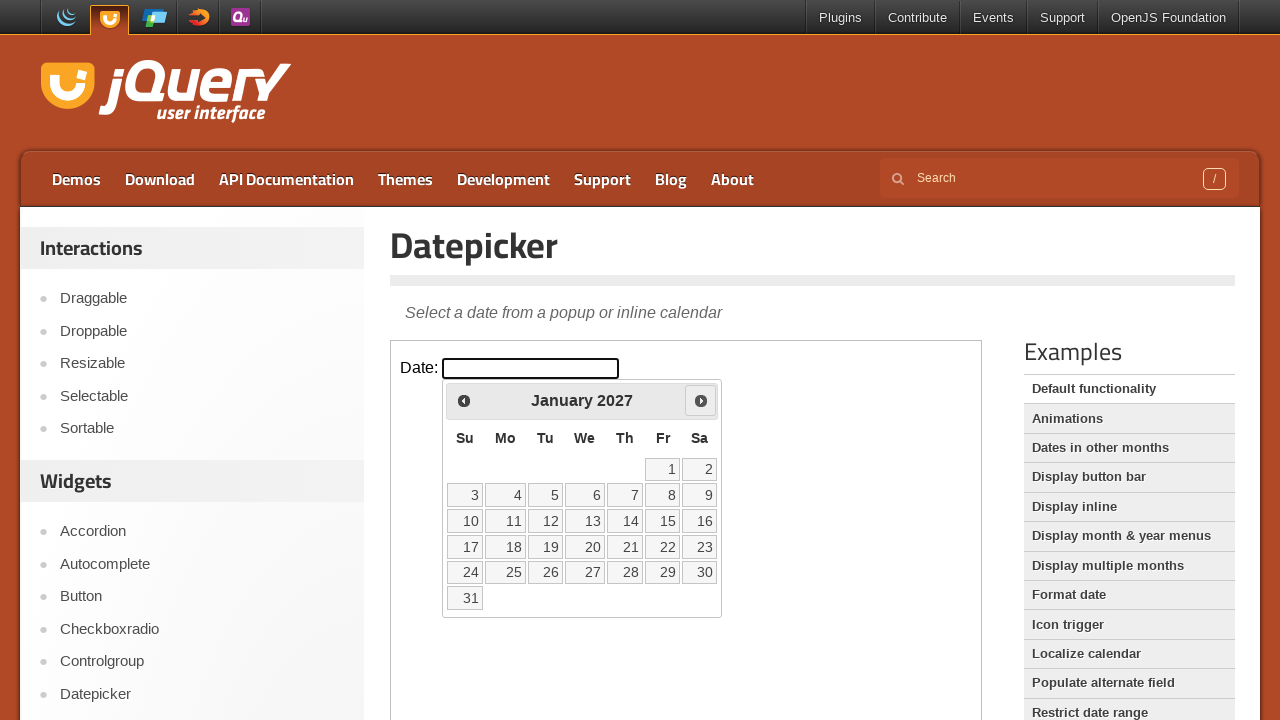

Retrieved current year: 2027
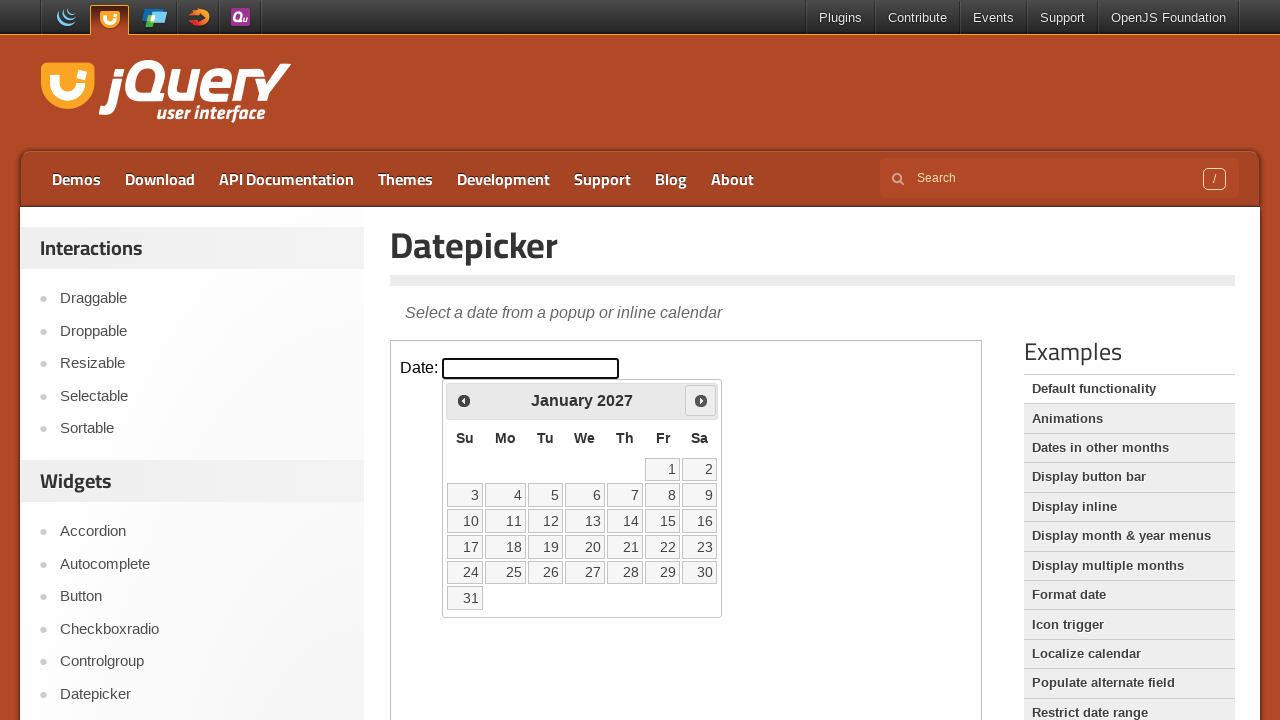

Clicked next month button to navigate forward at (701, 400) on iframe >> nth=0 >> internal:control=enter-frame >> span.ui-icon.ui-icon-circle-t
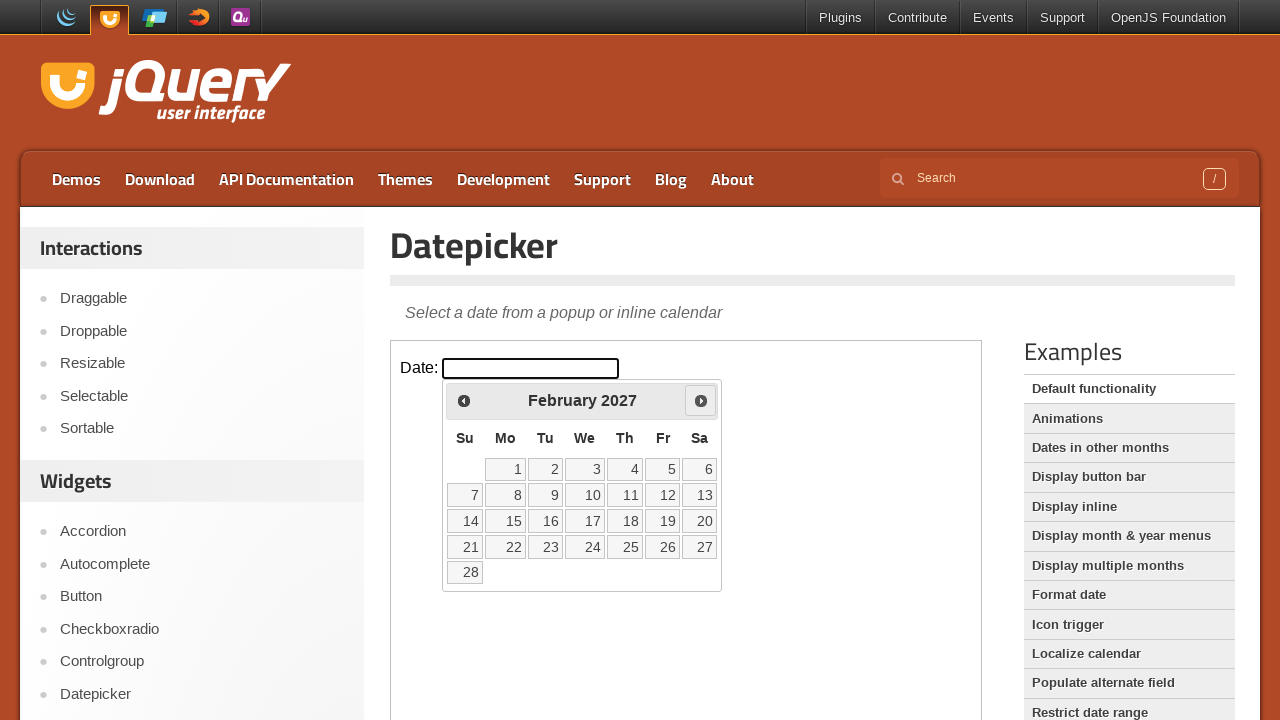

Retrieved current month: February
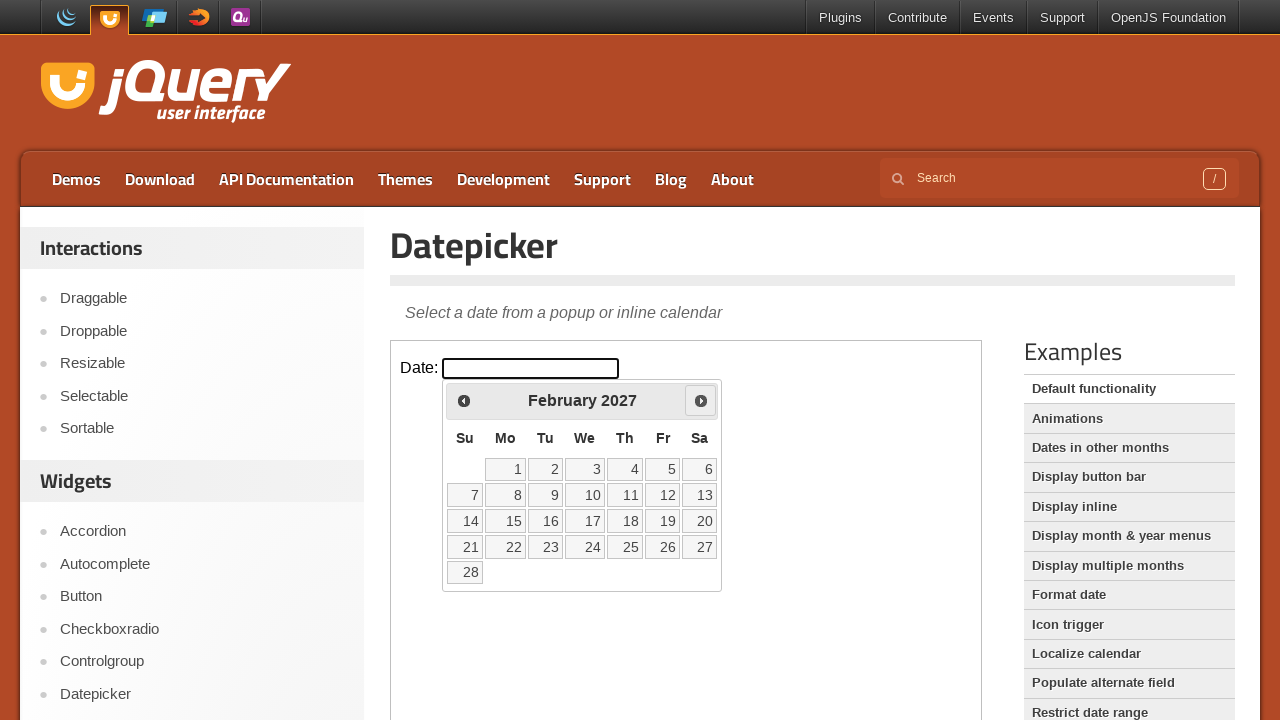

Retrieved current year: 2027
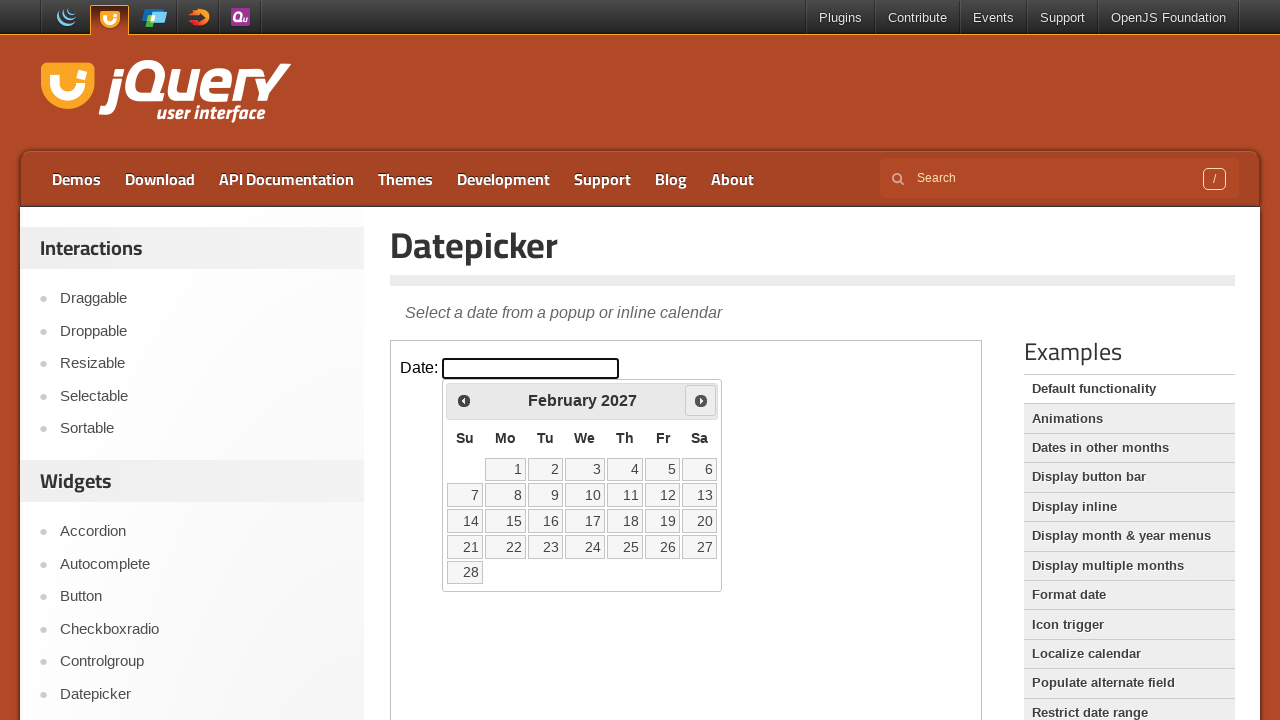

Reached target date February 2027
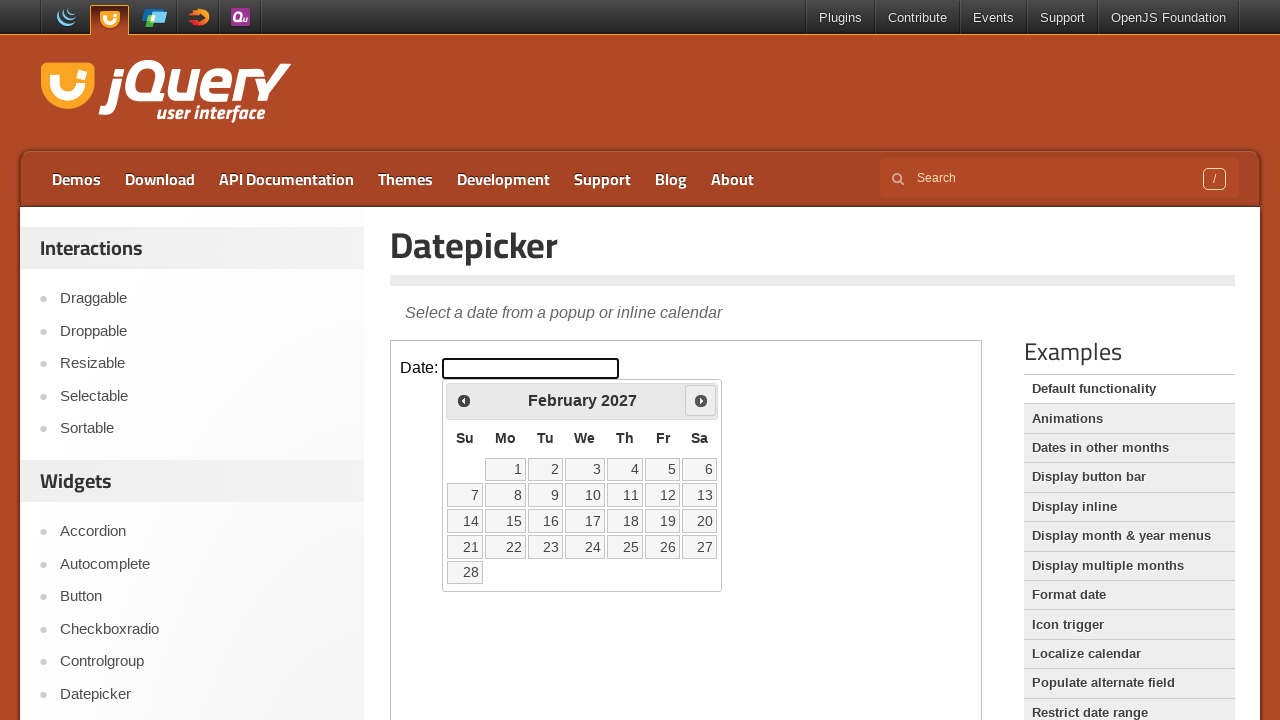

Retrieved all available dates from calendar
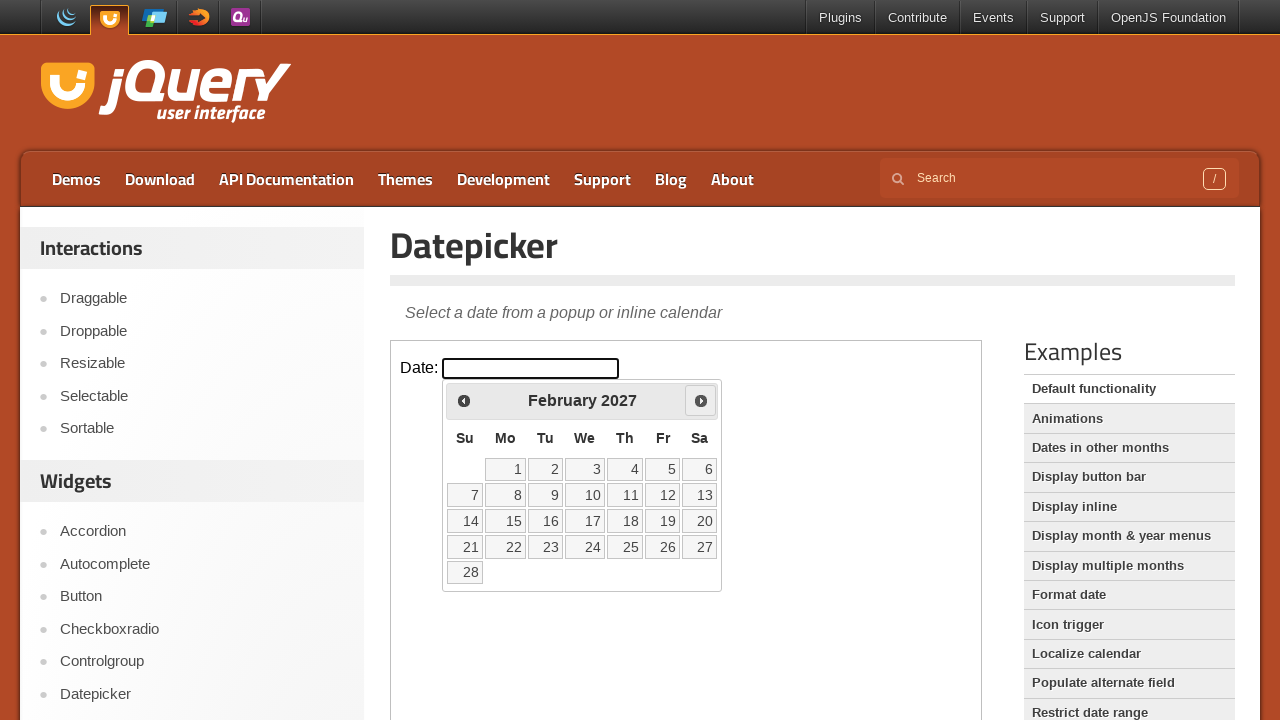

Selected date 19 from the calendar at (663, 521) on iframe >> nth=0 >> internal:control=enter-frame >> table.ui-datepicker-calendar 
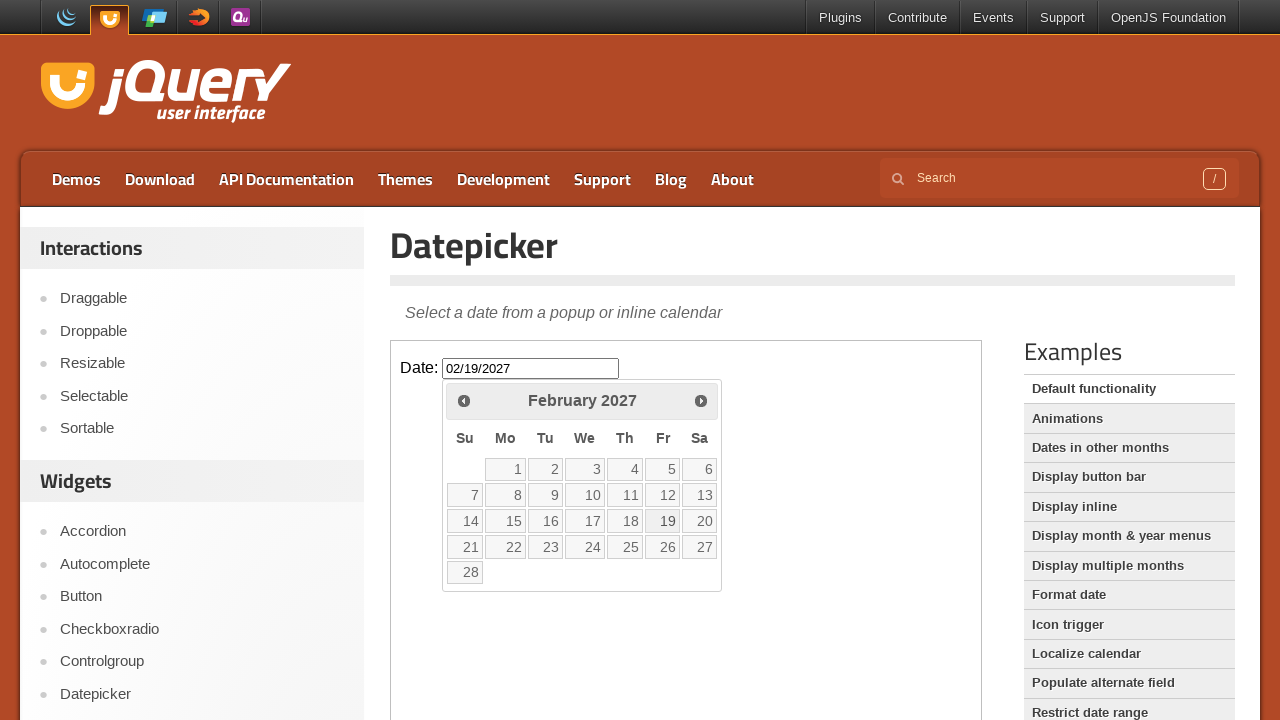

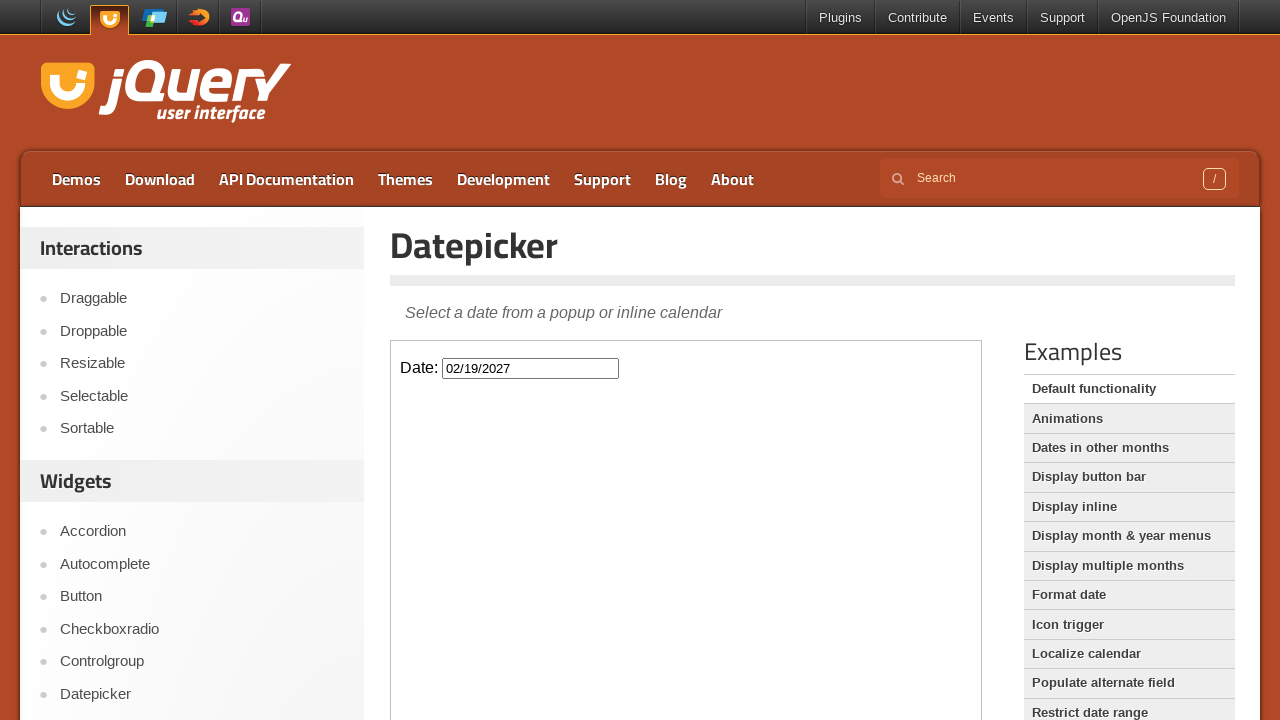